Tests an e-commerce order flow by placing an order through keyboard navigation, selecting payment options, and then canceling the order

Starting URL: http://123.111.139.135:8180/main_ani.jsp?svcSeq=51&graphicResolution=2#platformNameId=8&clientType=1&deviceType=1&videoResolution=2&deviceId=LC_PC_TEST&soId=LC_PC&model=NONE&mac=LC_PC_MAC&bridged=false

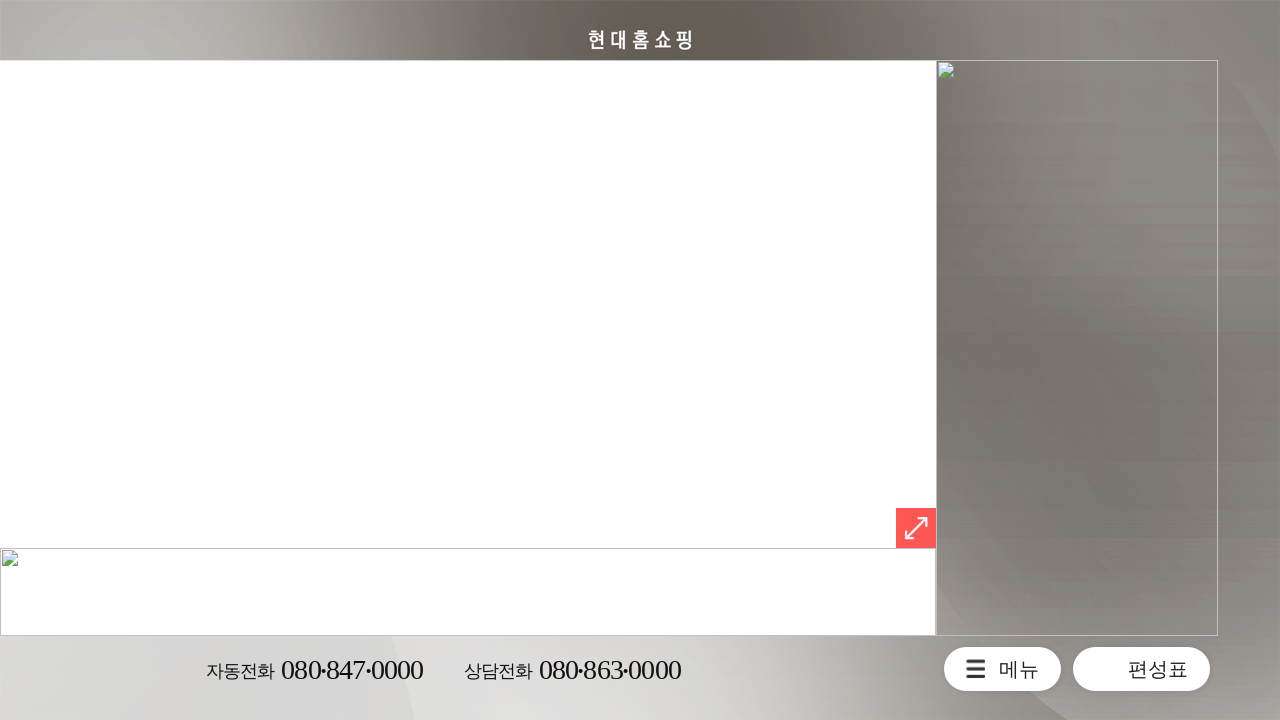

Queried for product order button element
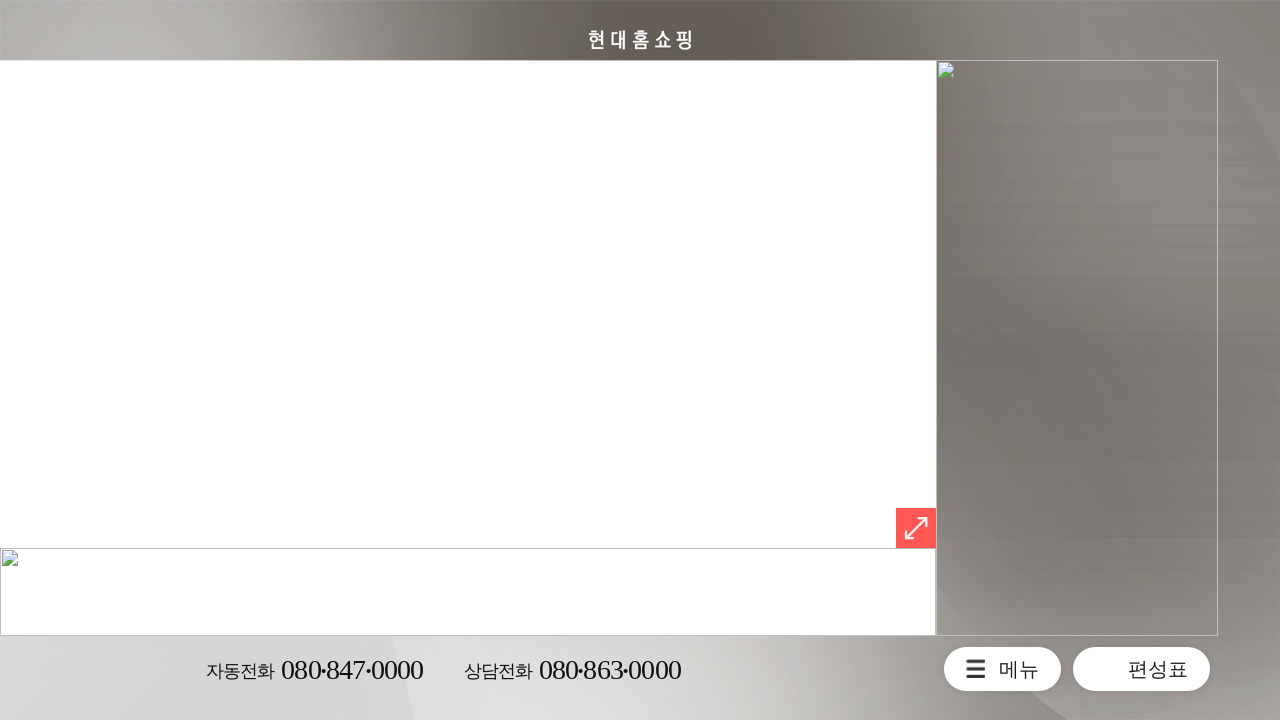

Pressed ArrowDown to navigate towards order button
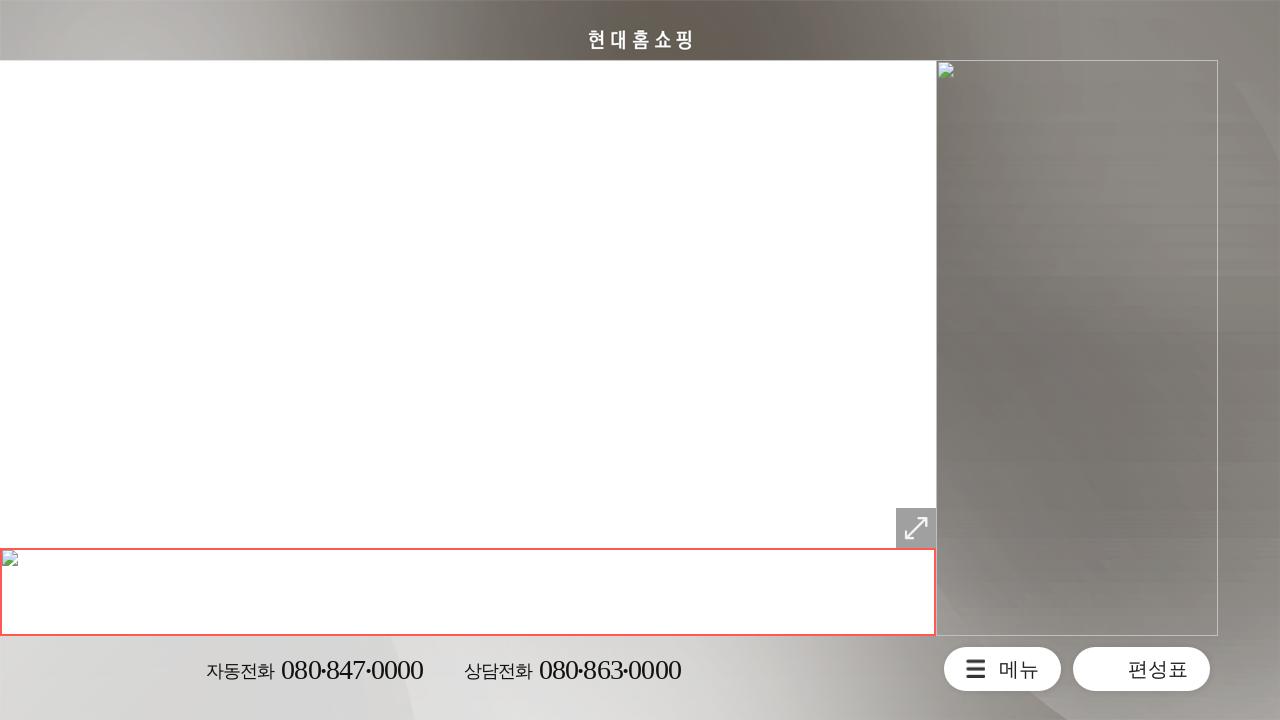

Waited 4 seconds for page update
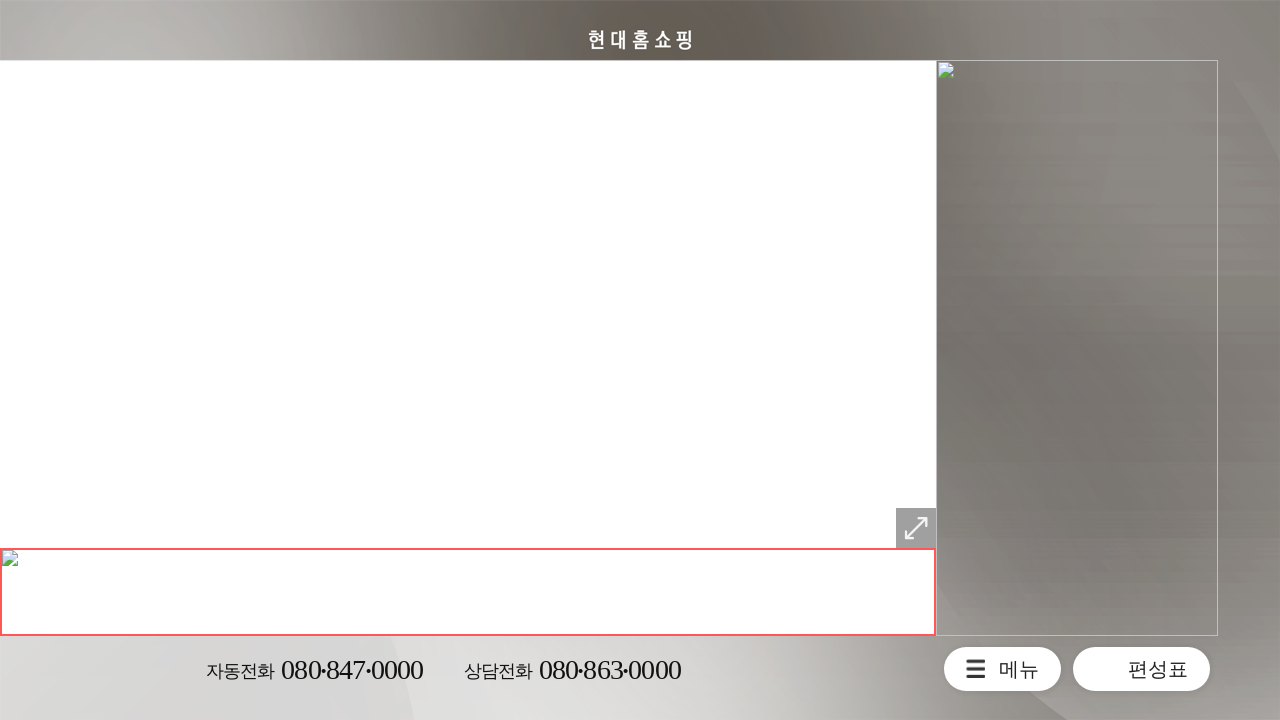

Pressed Enter to confirm order button selection
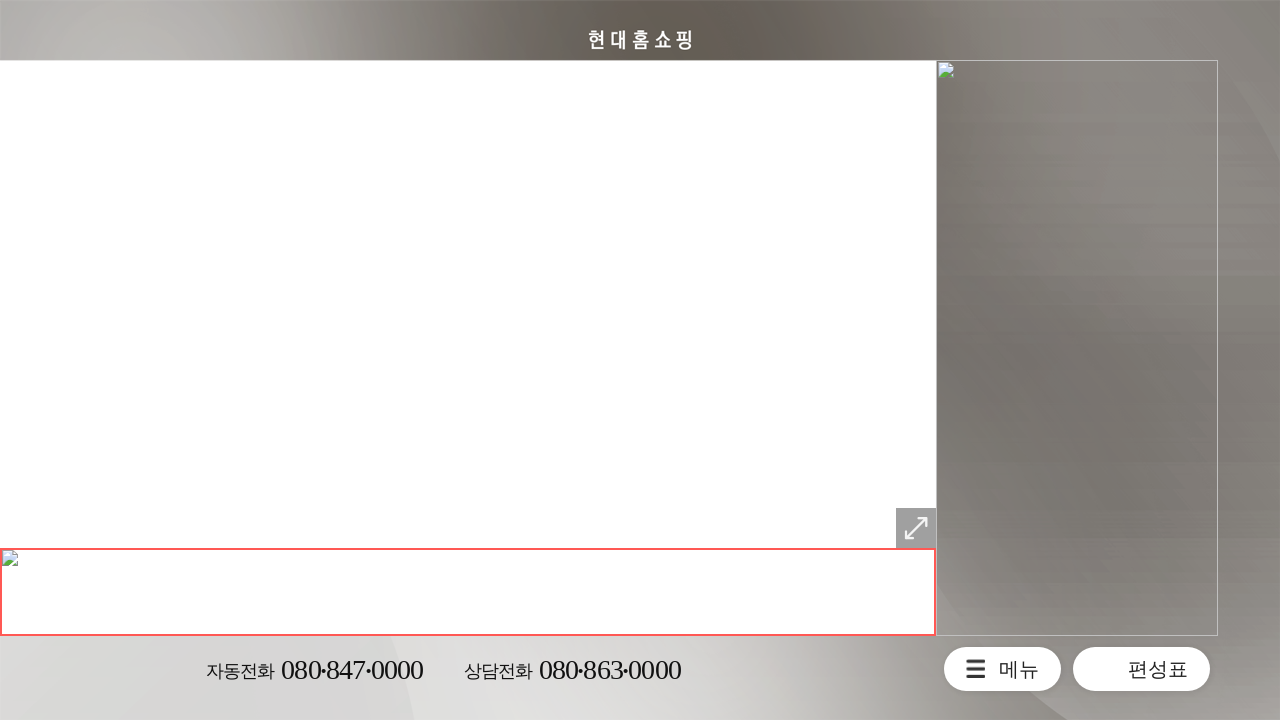

Waited 4 seconds for order flow to load
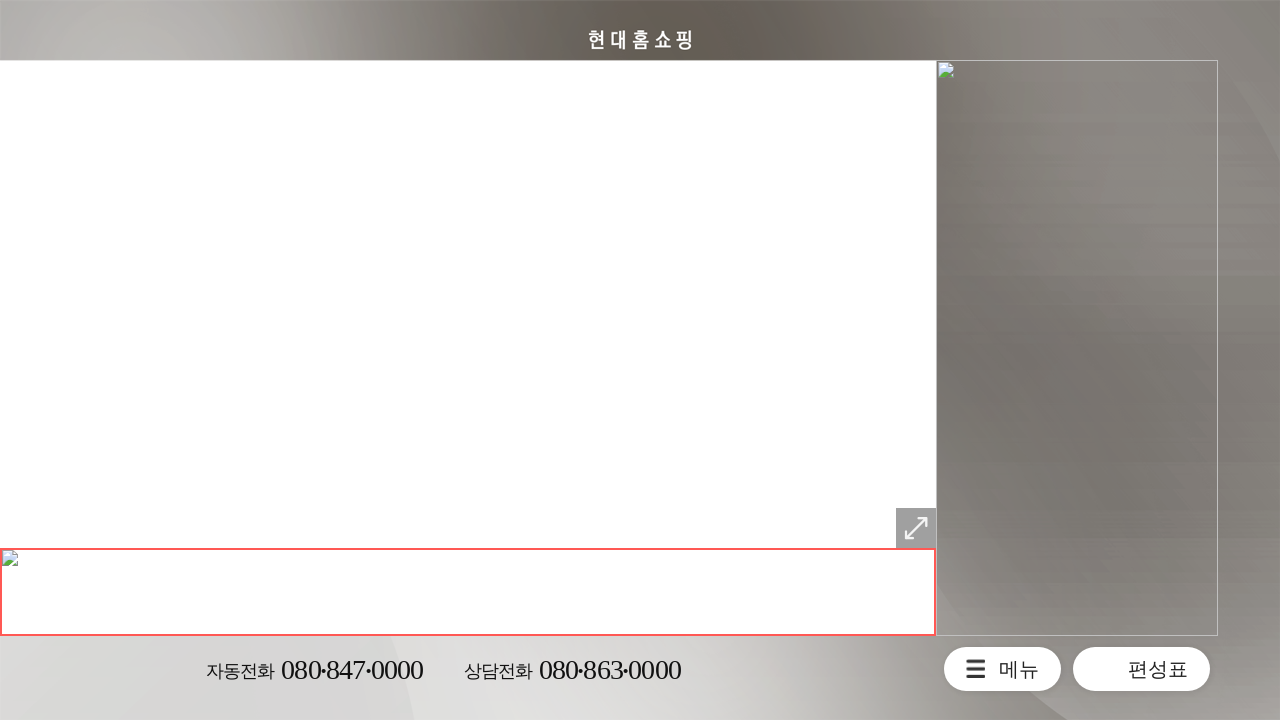

Pressed ArrowRight to navigate to remote control ordering method
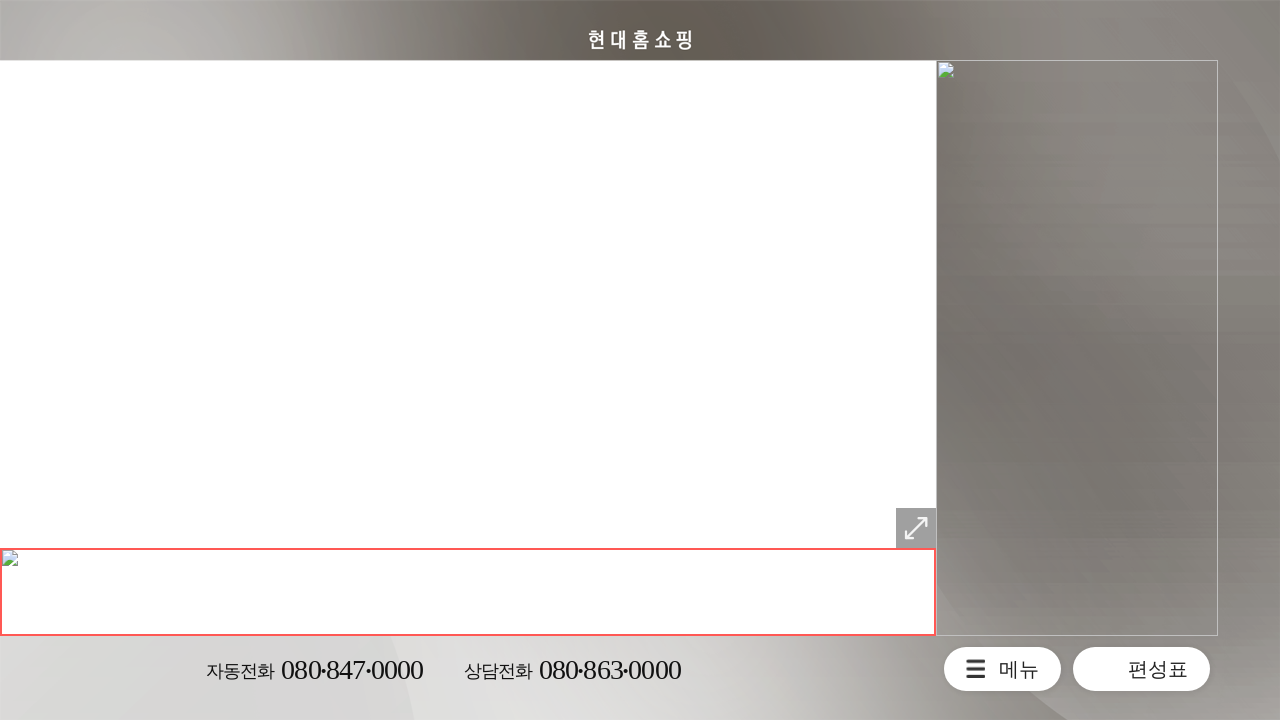

Waited 4 seconds for option to load
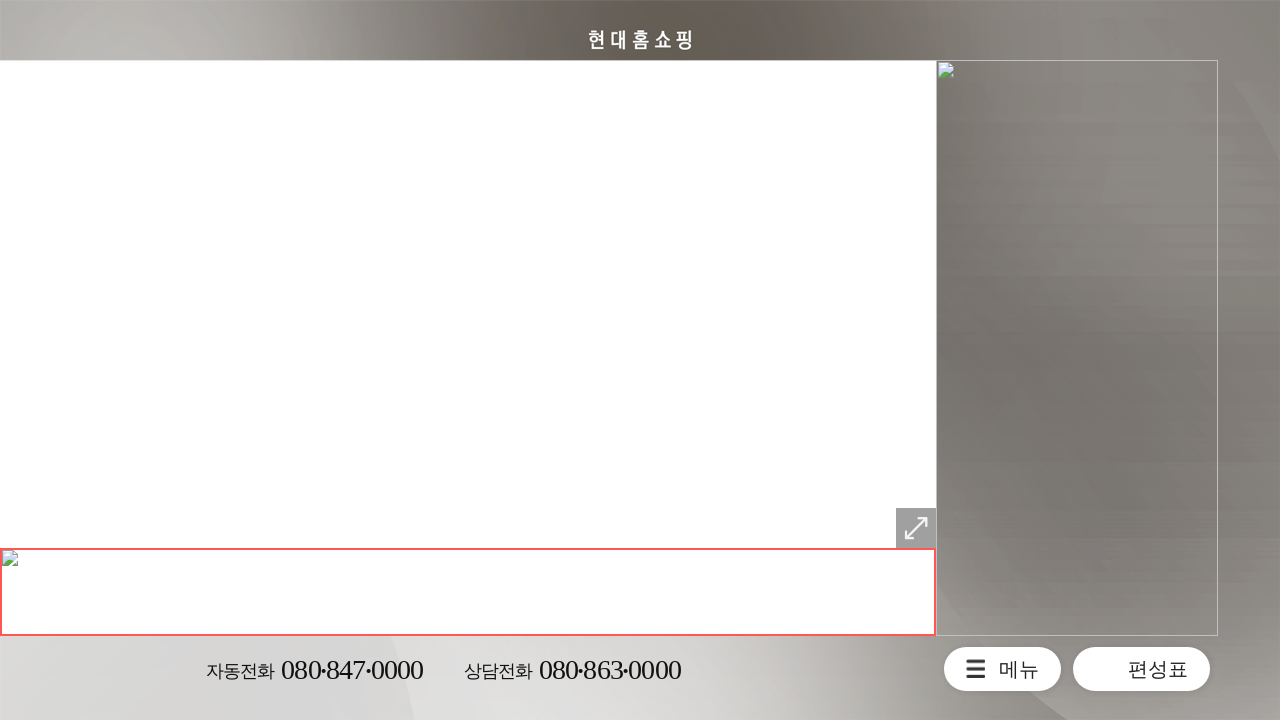

Pressed Enter to select remote control ordering method
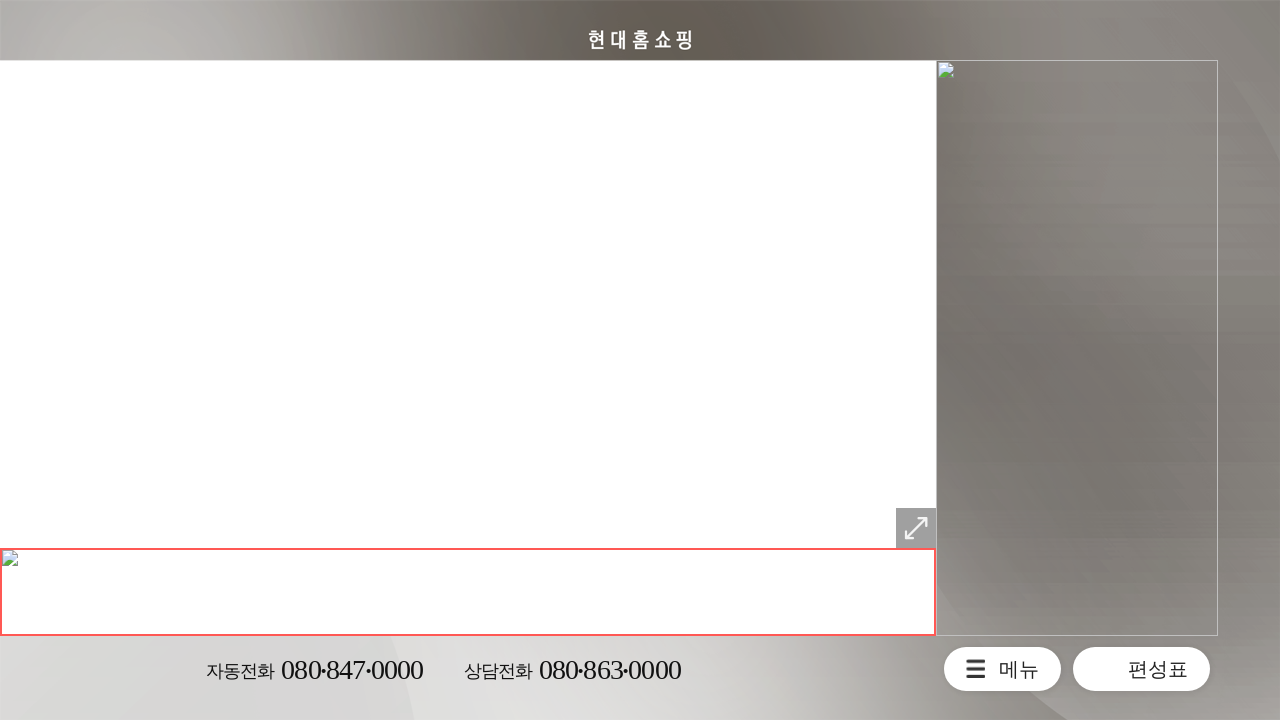

Waited 4 seconds for selection to process
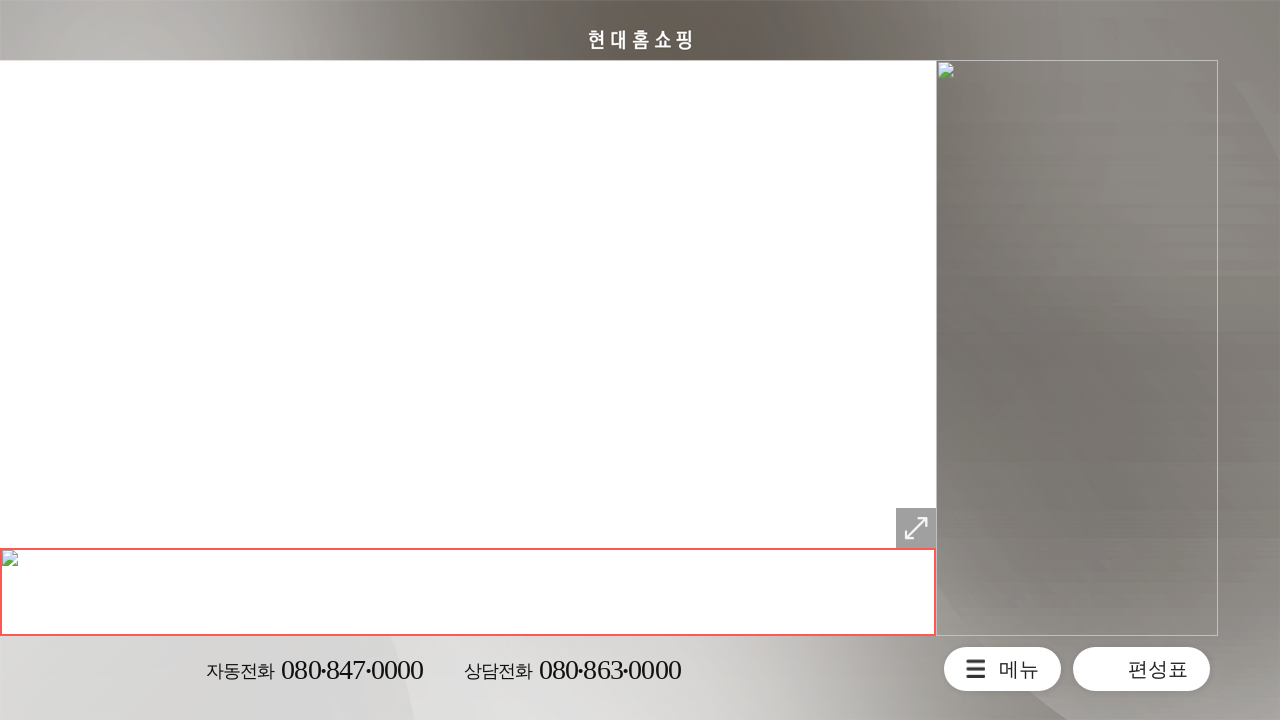

Pressed Enter to confirm product selection
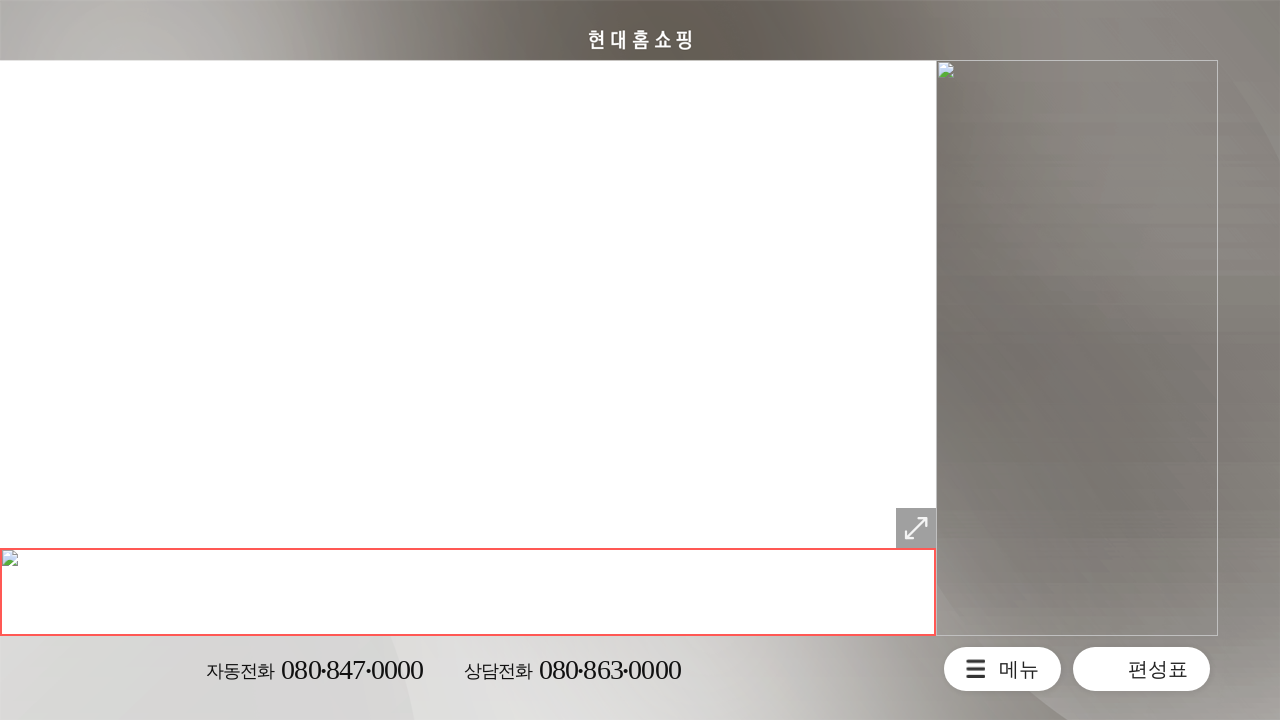

Waited 4 seconds for product details form
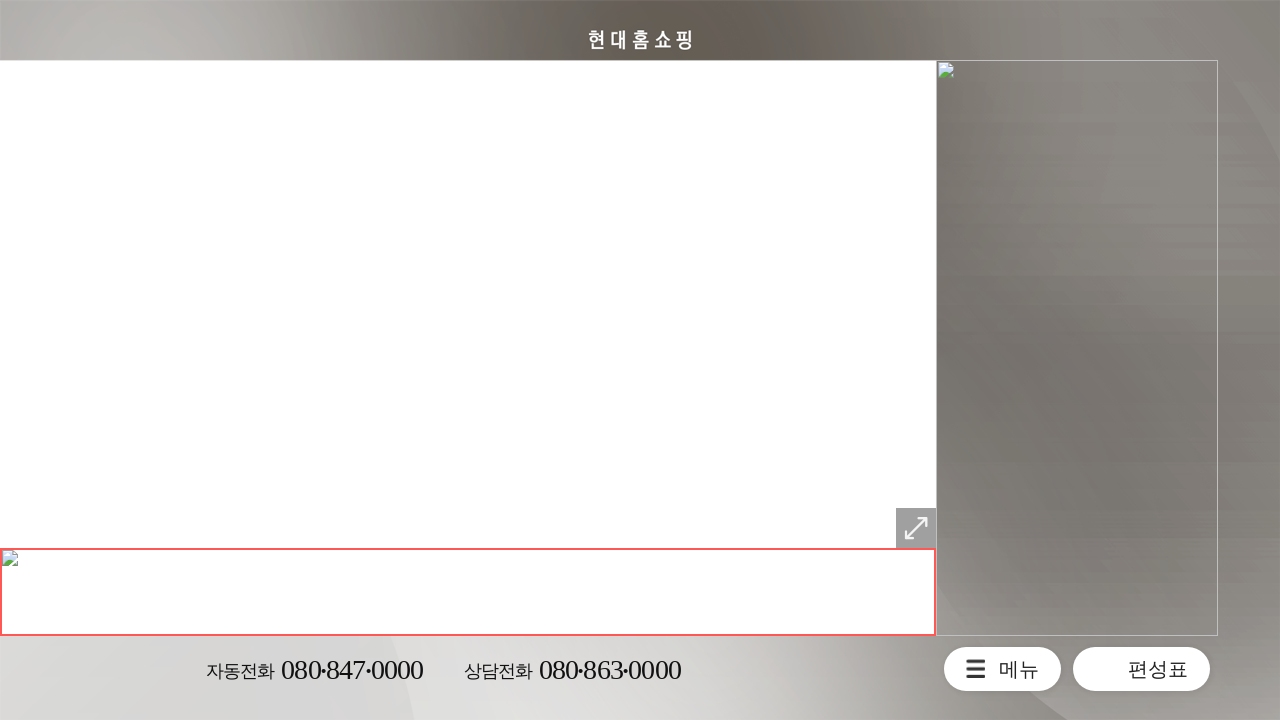

Pressed ArrowDown to navigate through product attributes
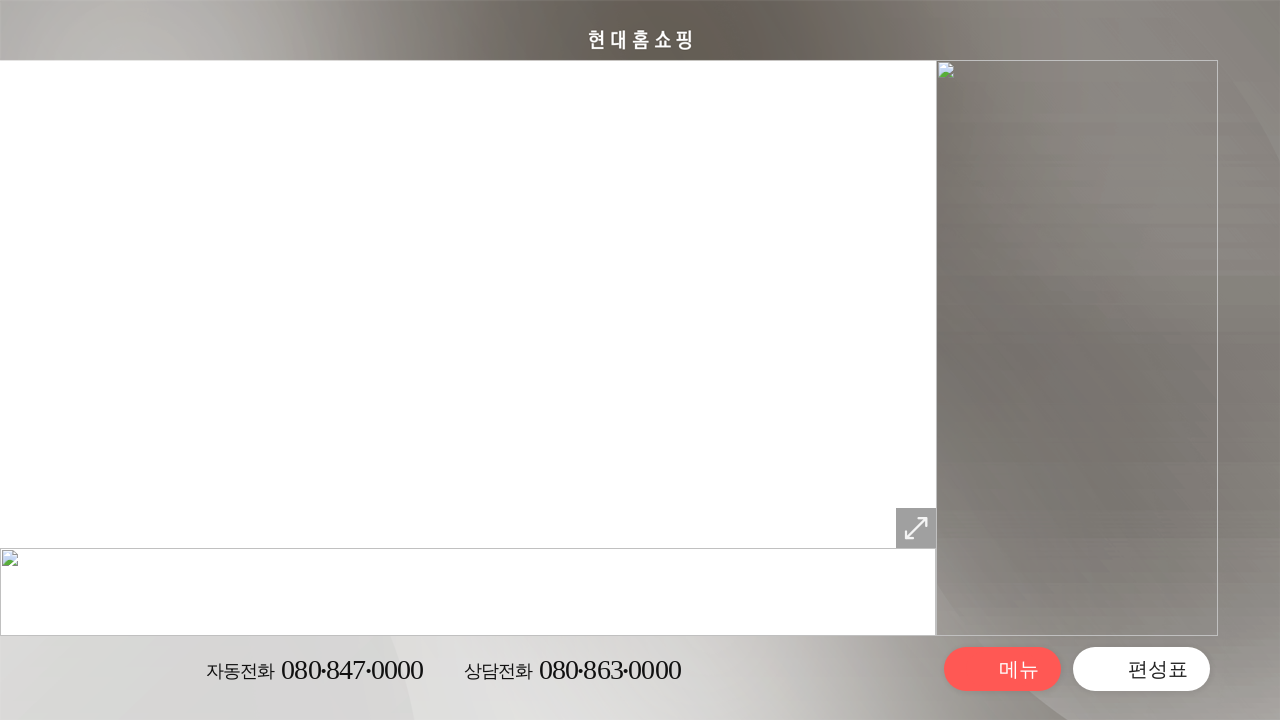

Waited 4 seconds for attribute navigation
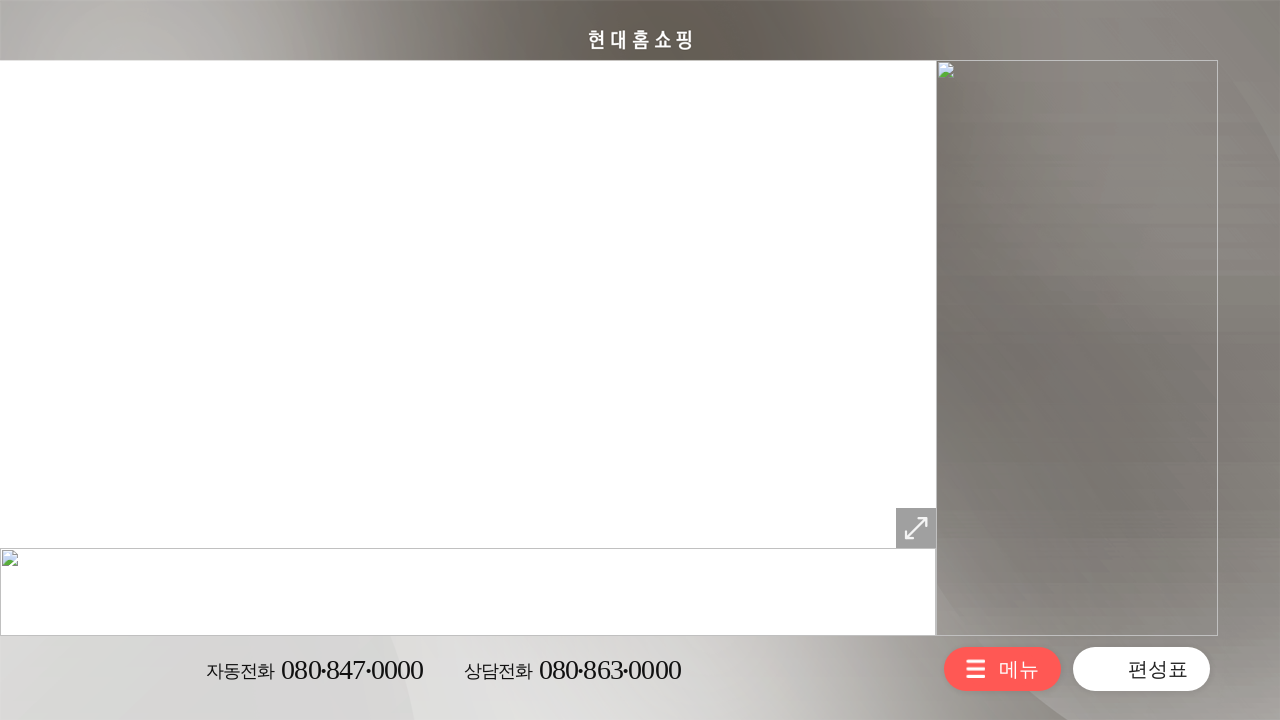

Pressed Enter to confirm product attributes and quantity
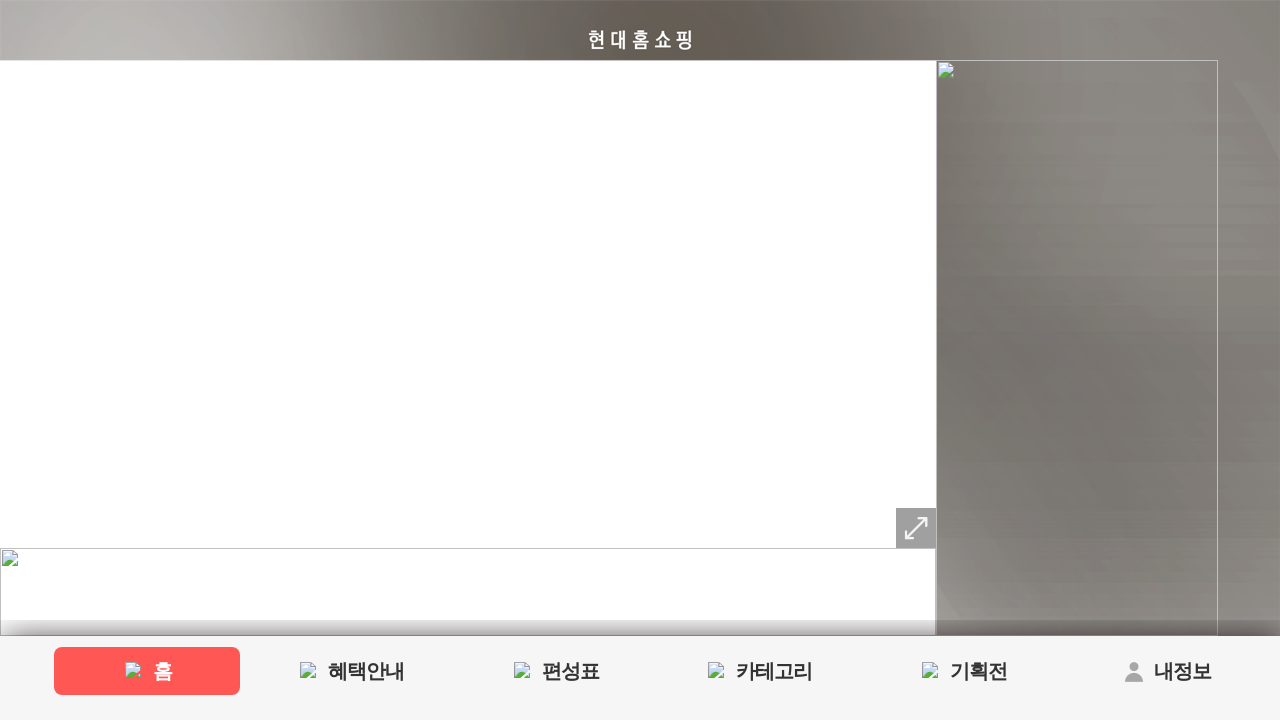

Waited 4 seconds for payment method selection
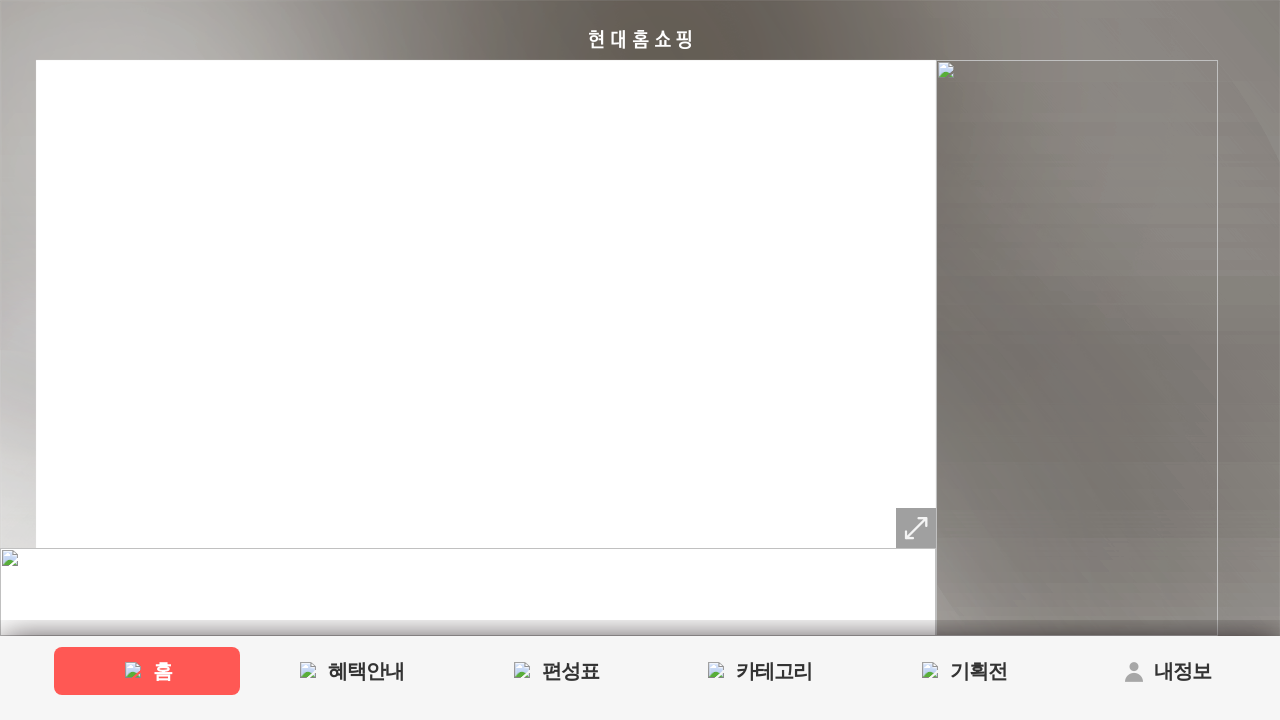

Pressed ArrowRight to navigate to bank transfer payment method
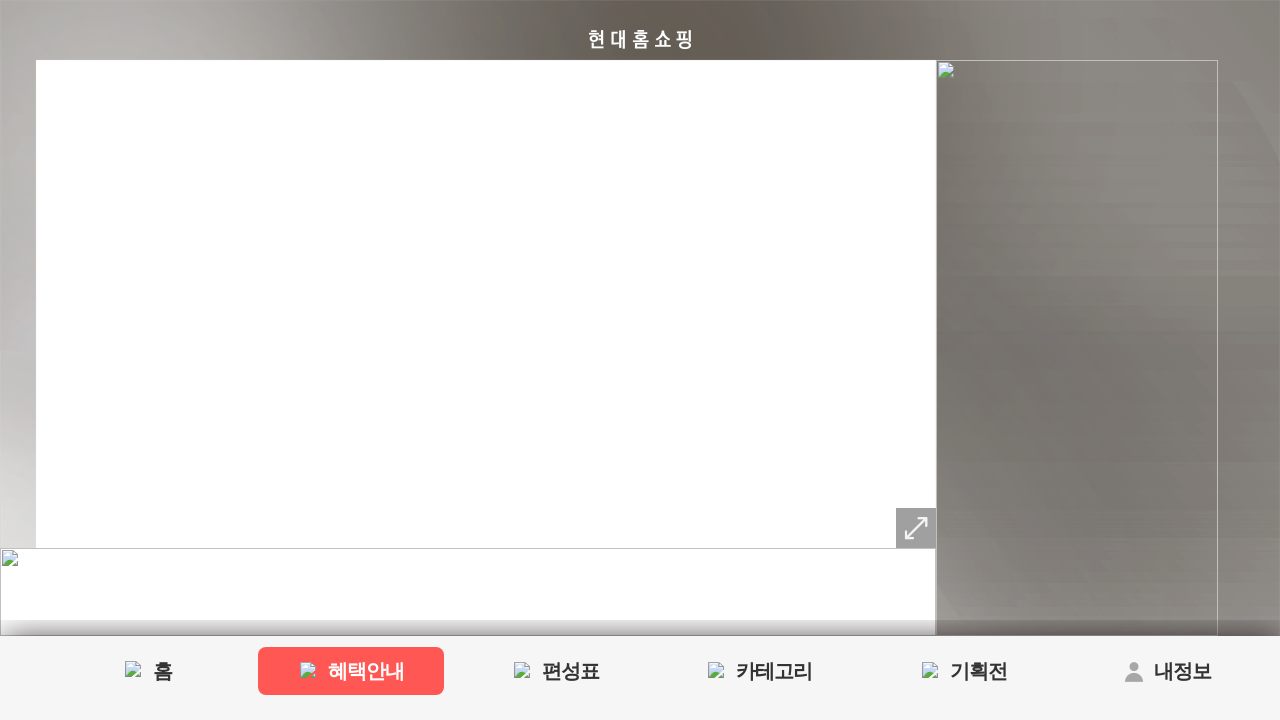

Waited 4 seconds for payment method option
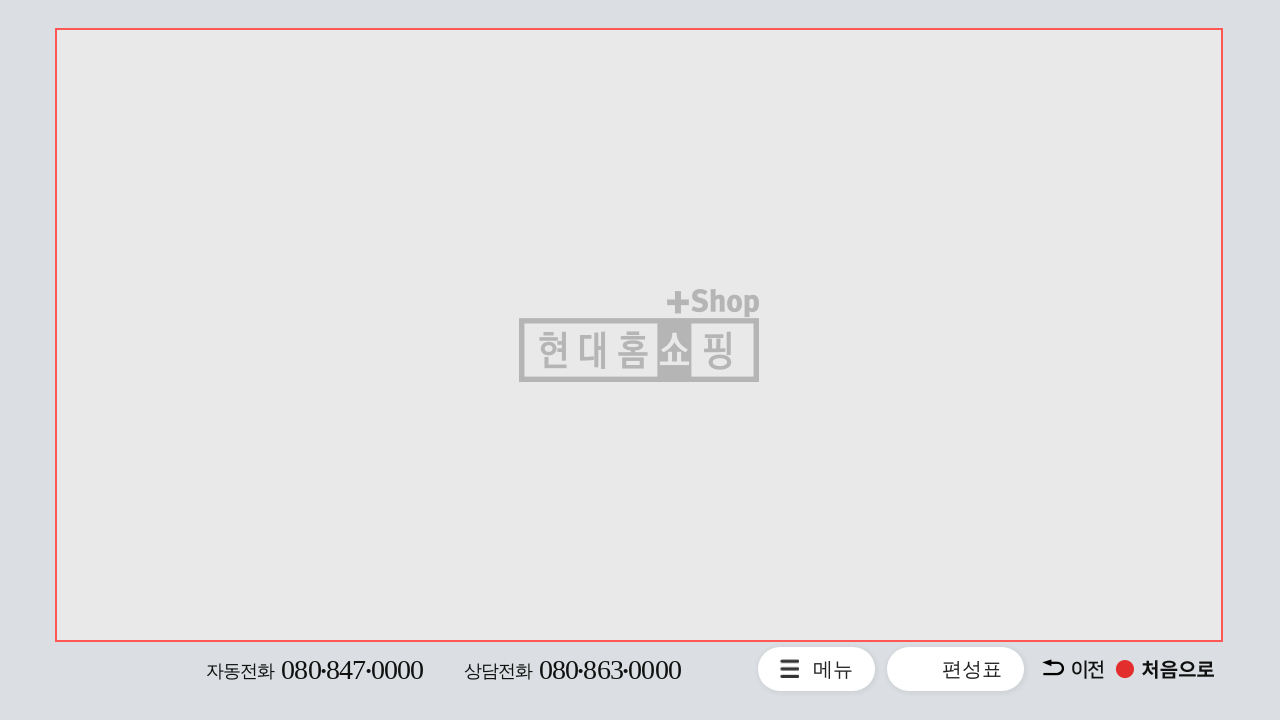

Pressed Enter to select bank transfer payment method
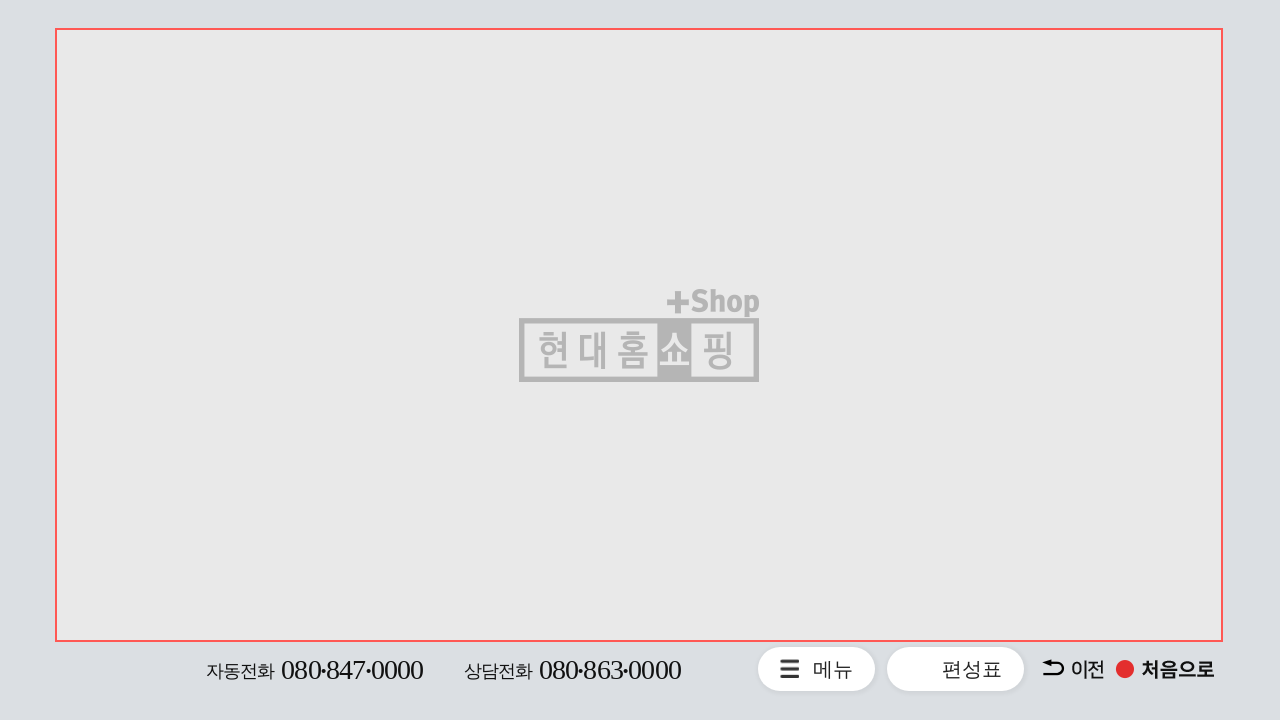

Waited 4 seconds for bank selection form
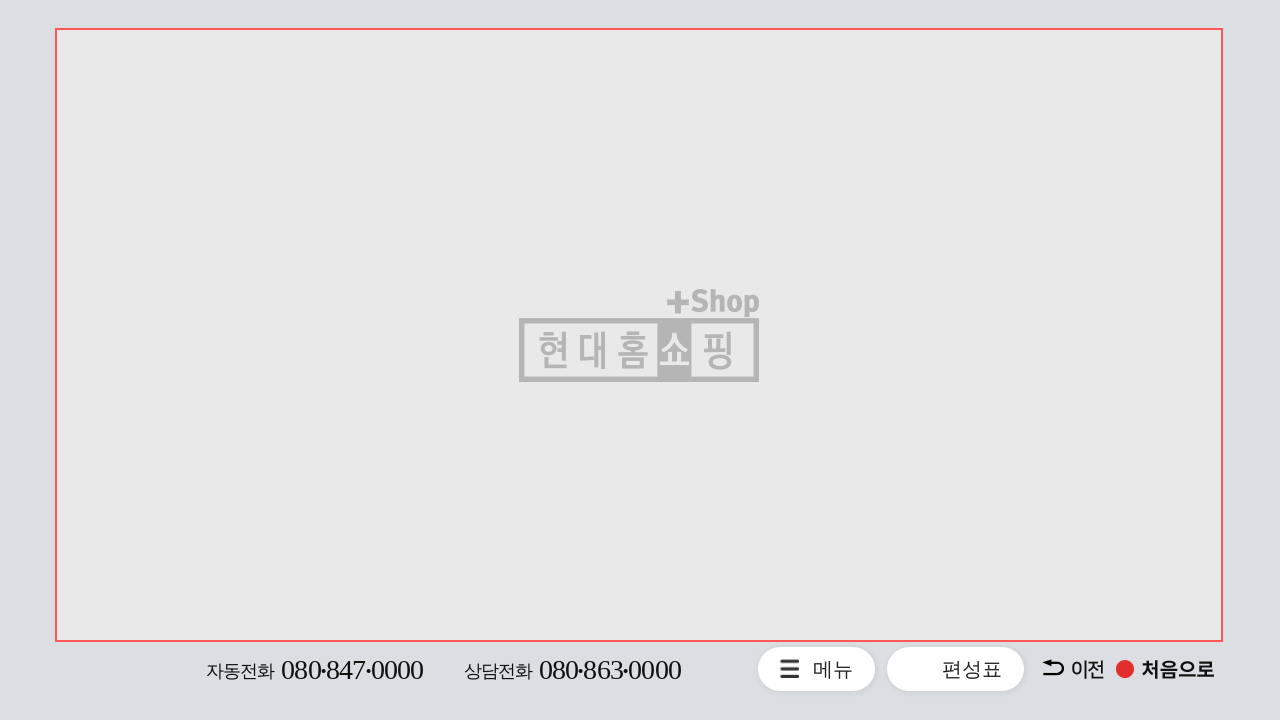

Pressed Enter to select a bank
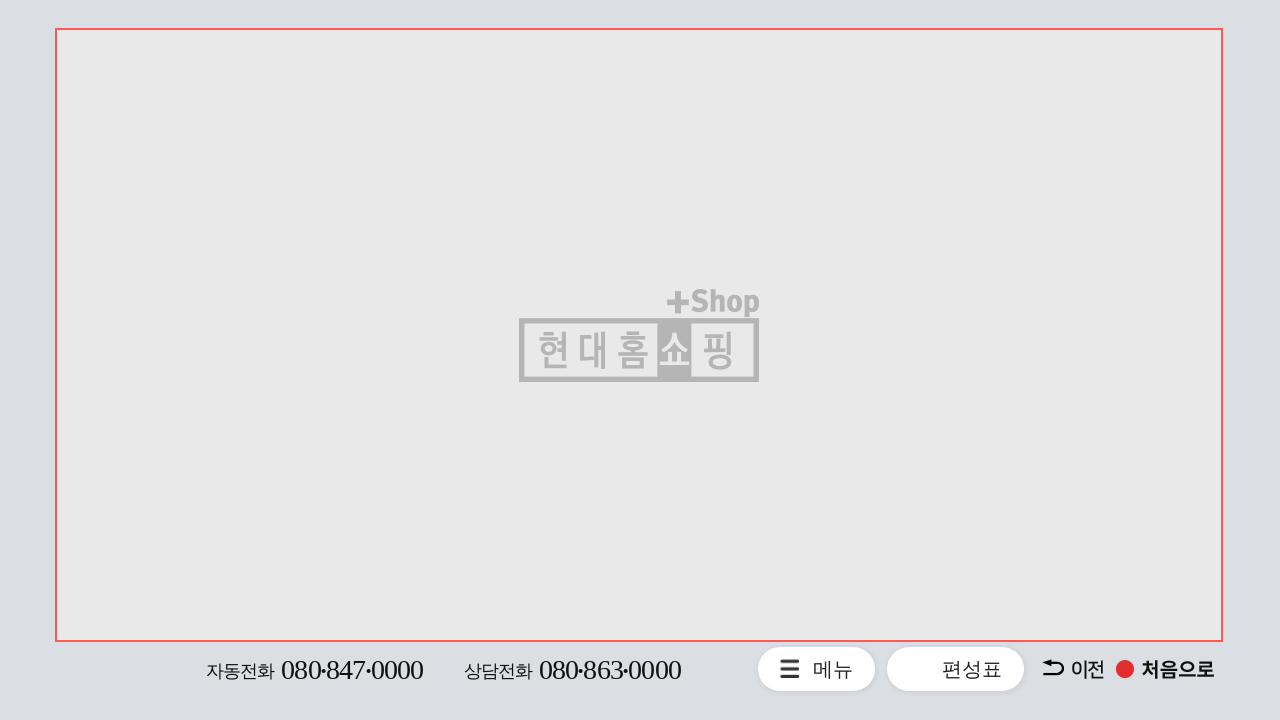

Waited 4 seconds for bank selection to process
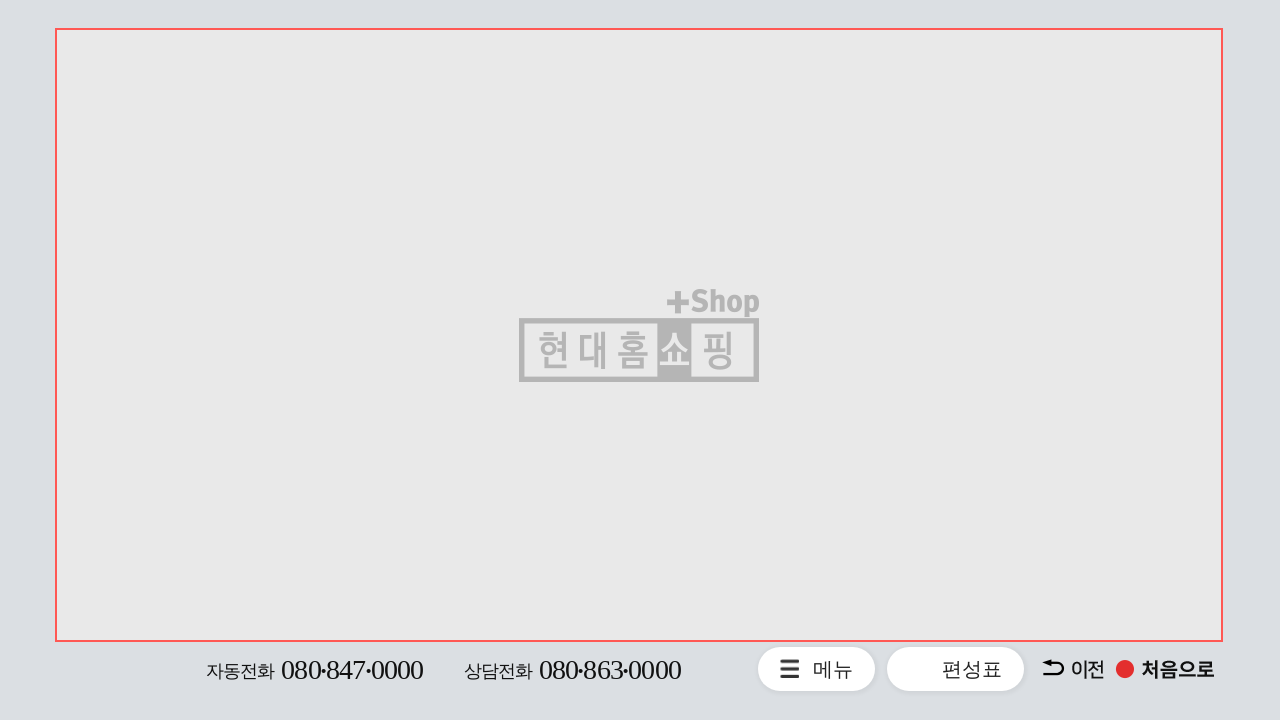

Pressed Enter to confirm payment
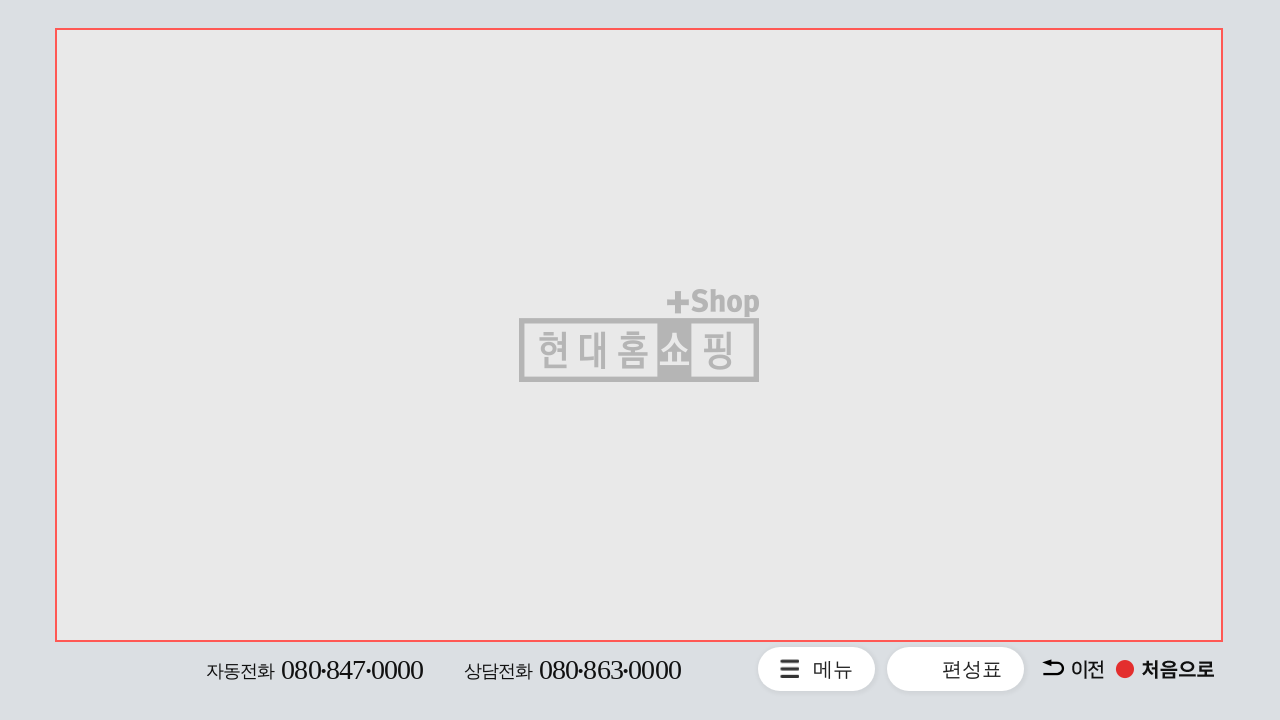

Waited 10 seconds for payment confirmation
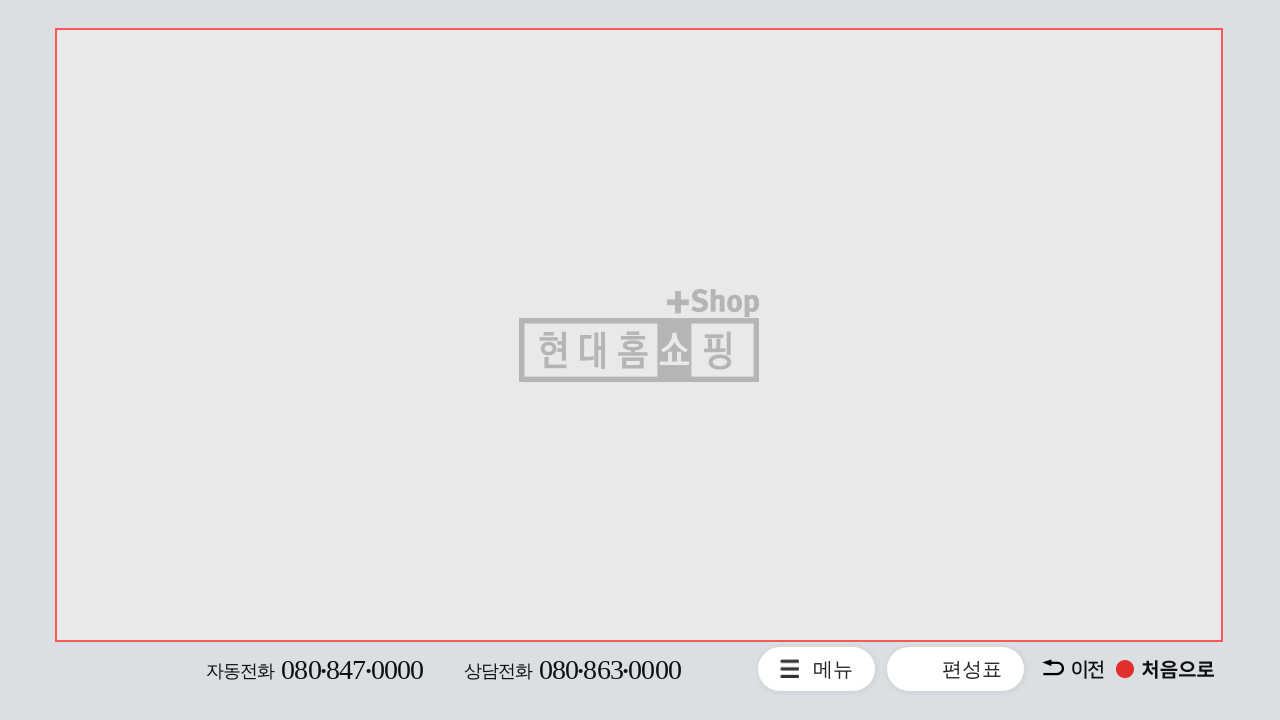

Pressed Enter to confirm order placement
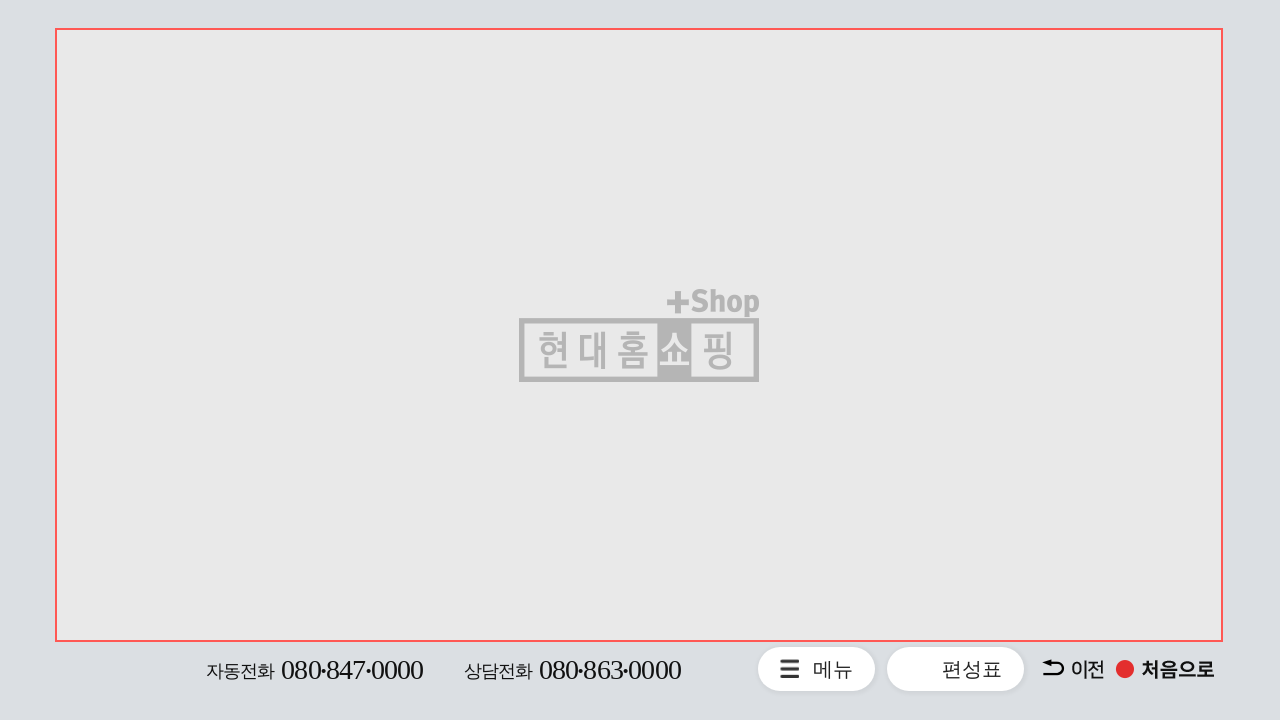

Waited 10 seconds for order confirmation
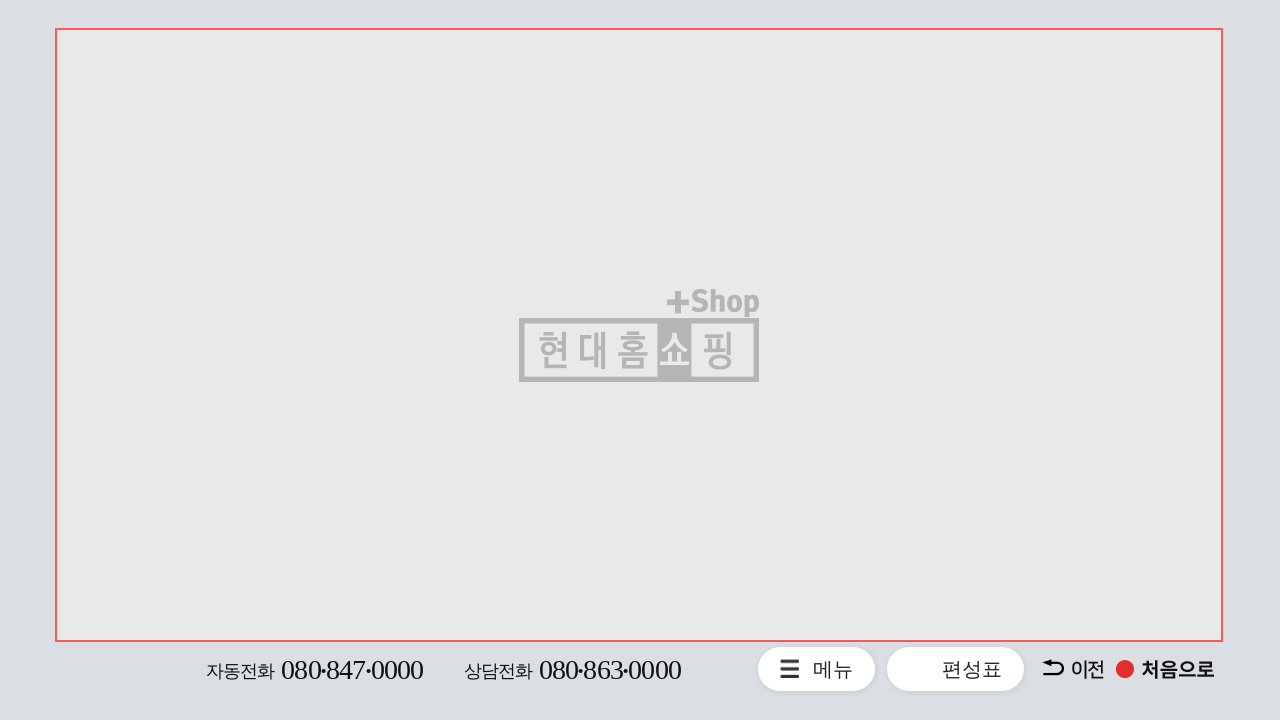

Pressed ArrowDown to navigate to My Info menu
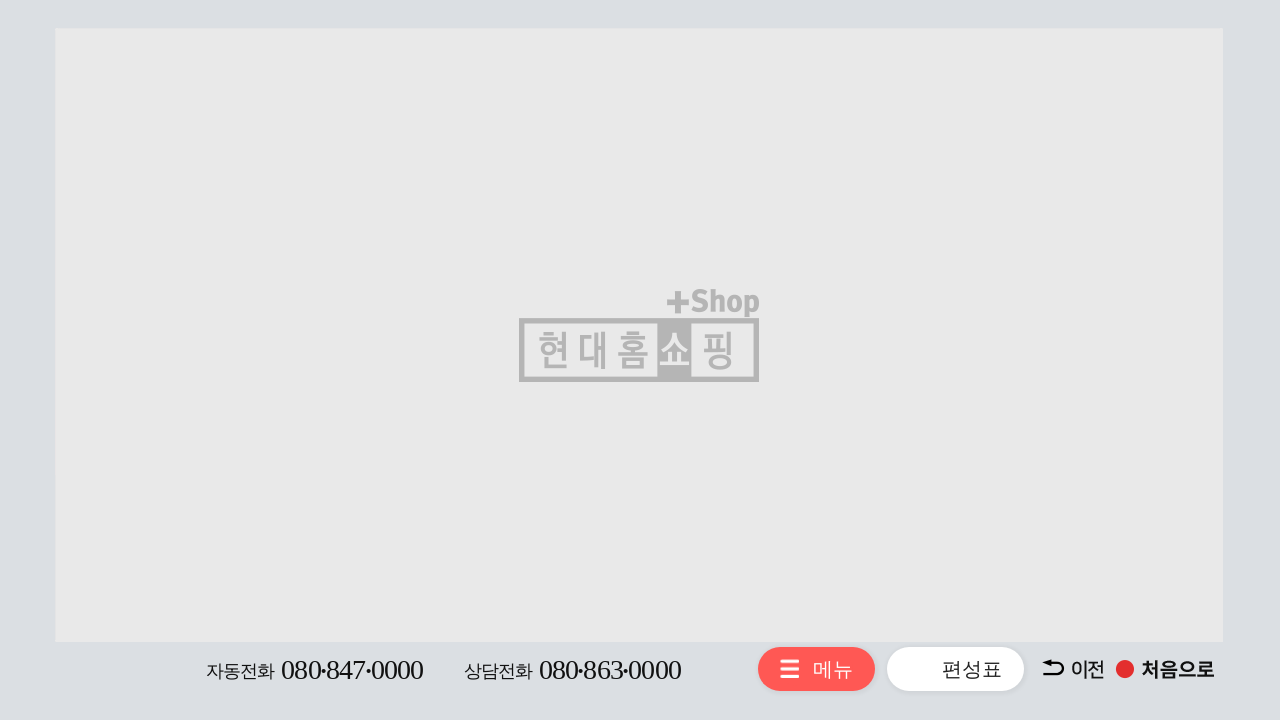

Waited 4 seconds for menu navigation
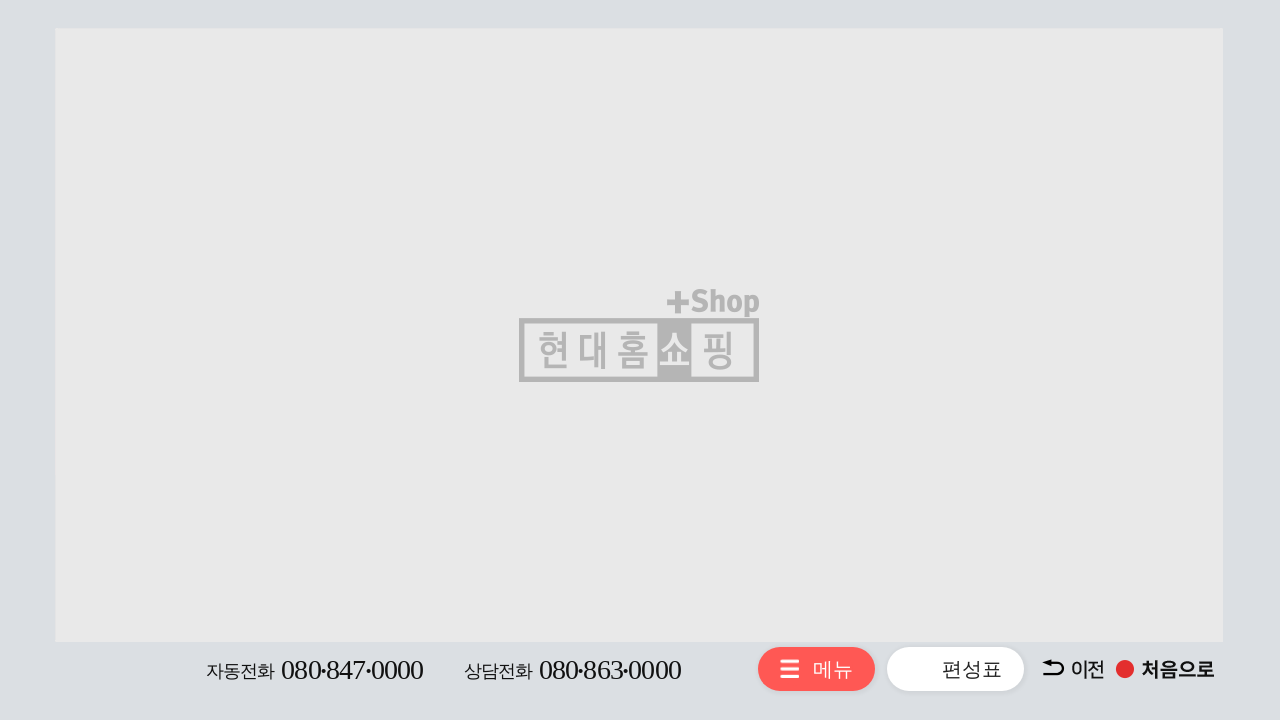

Pressed ArrowDown again to navigate menu
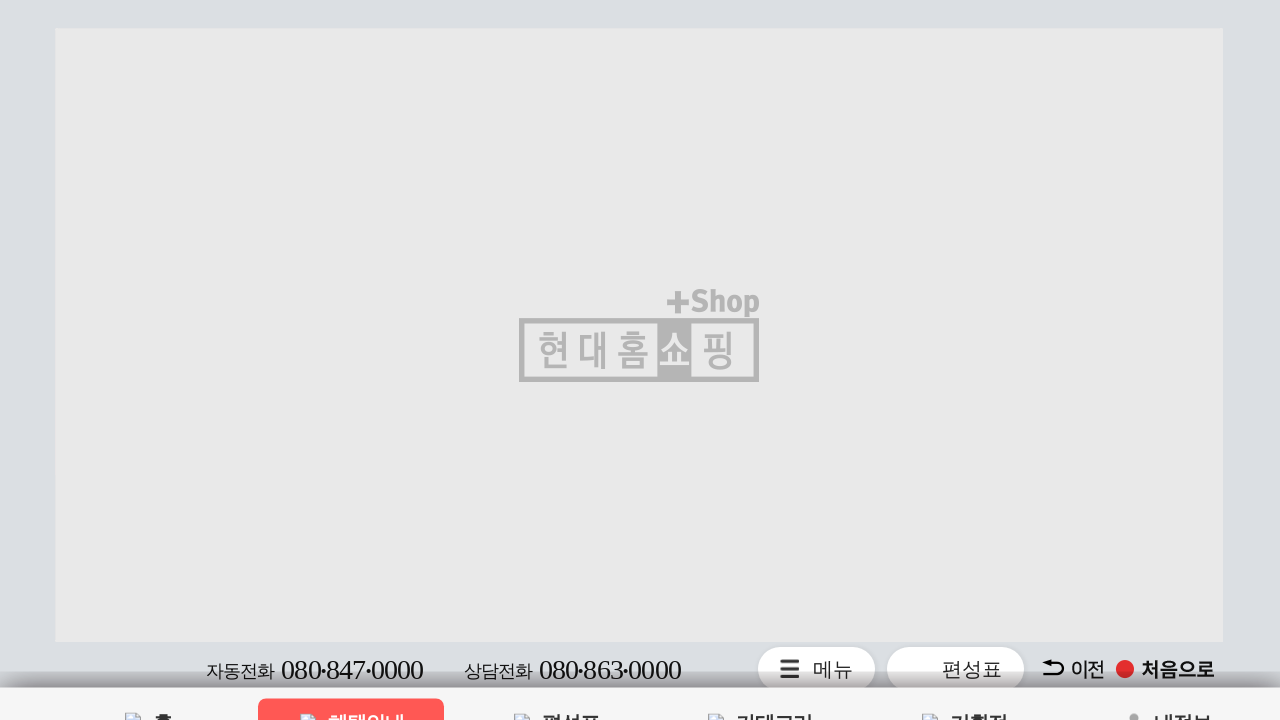

Waited 4 seconds for menu update
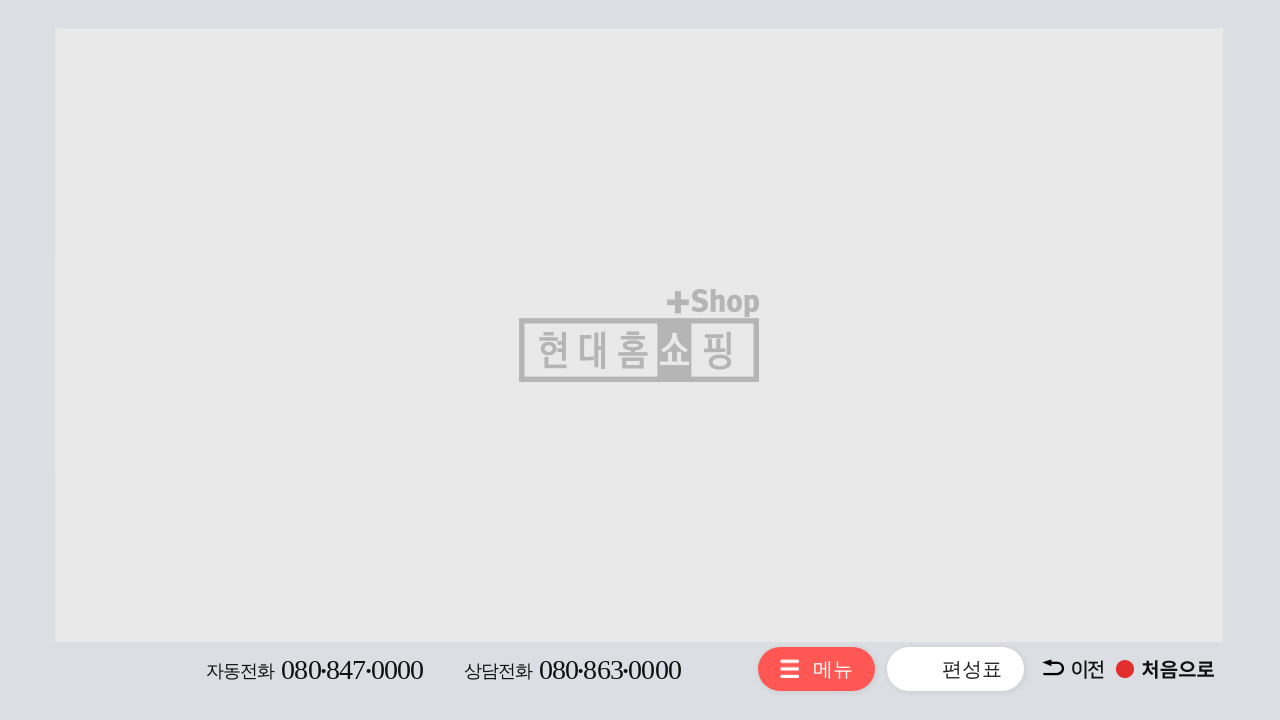

Pressed Enter to select menu option
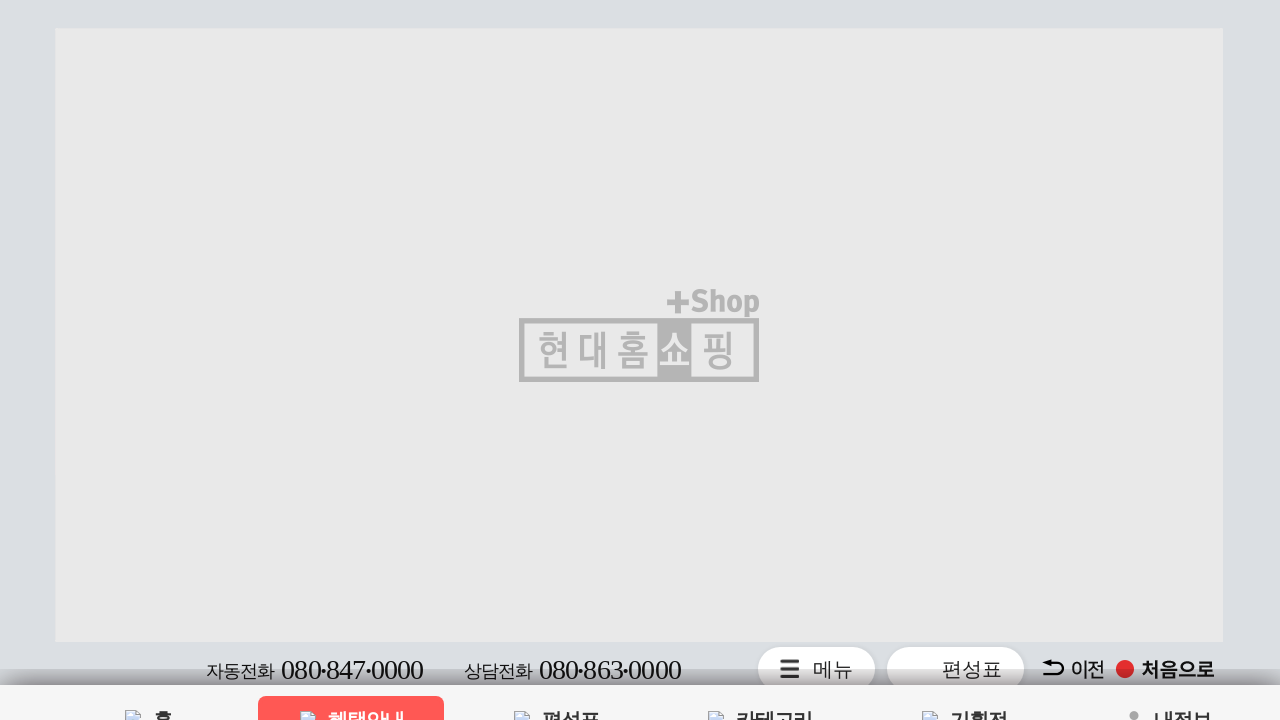

Waited 2 seconds for menu selection
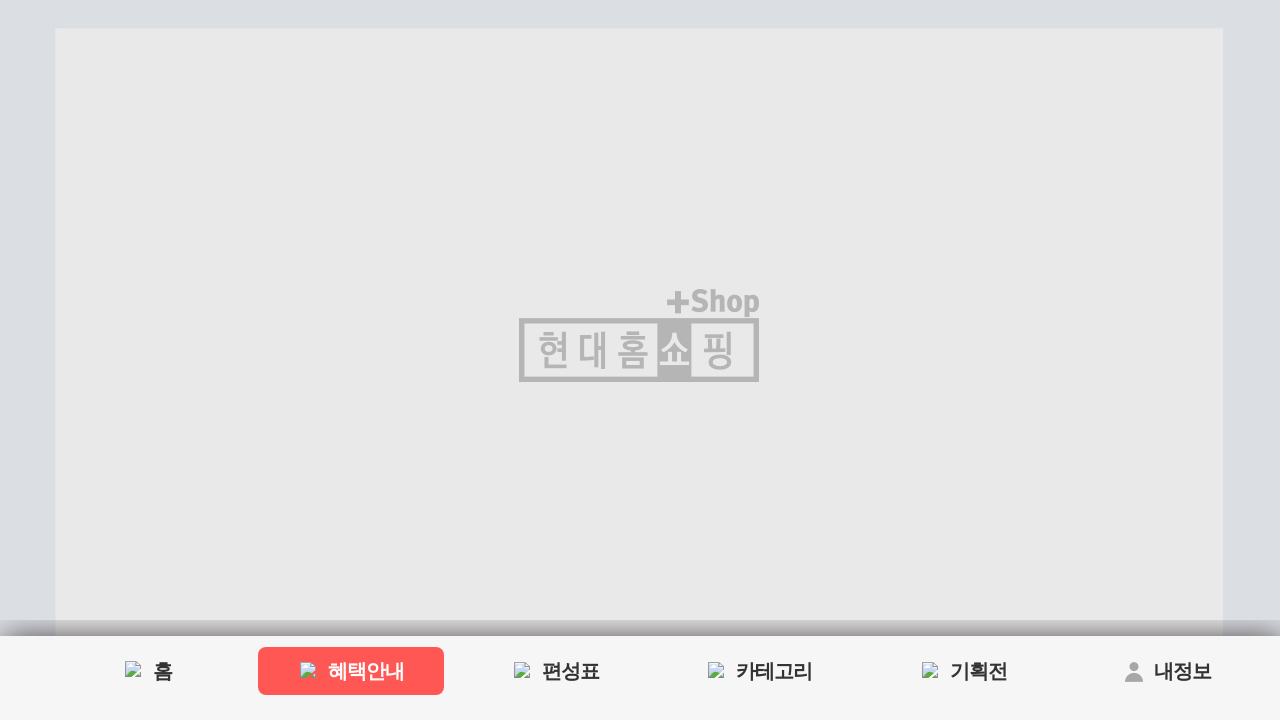

Pressed ArrowLeft to navigate menu
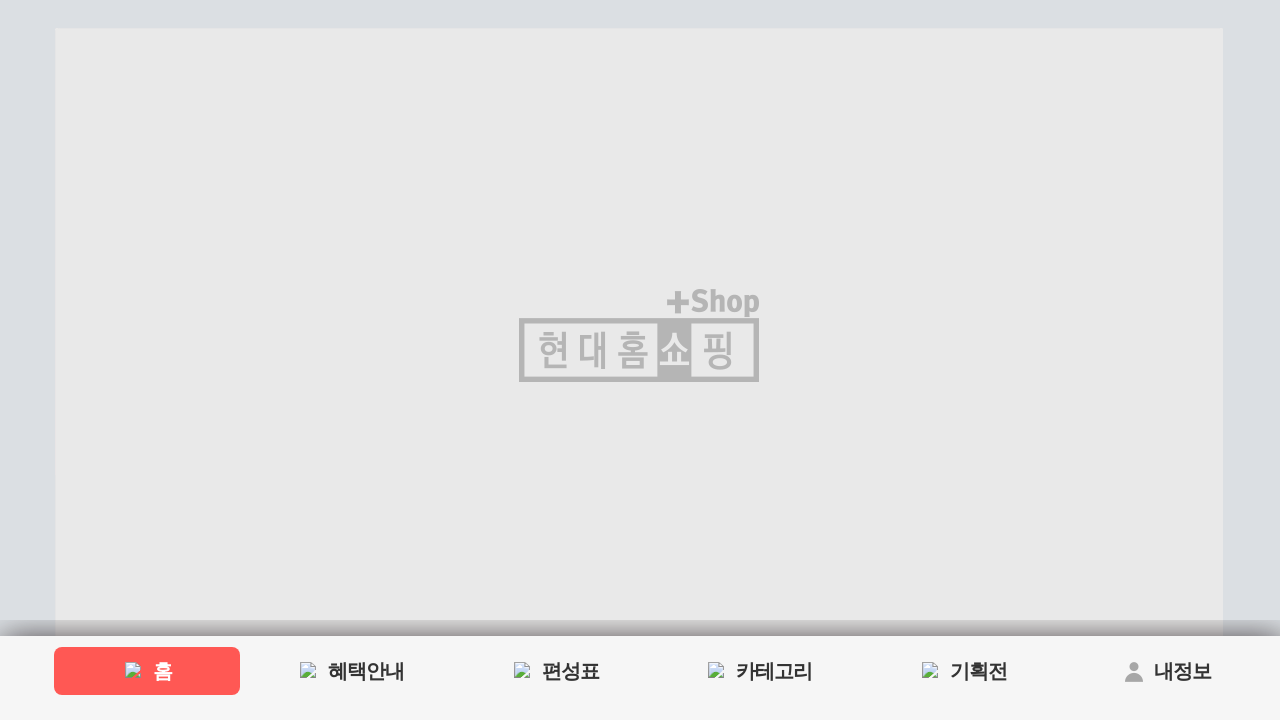

Waited 6 seconds for navigation
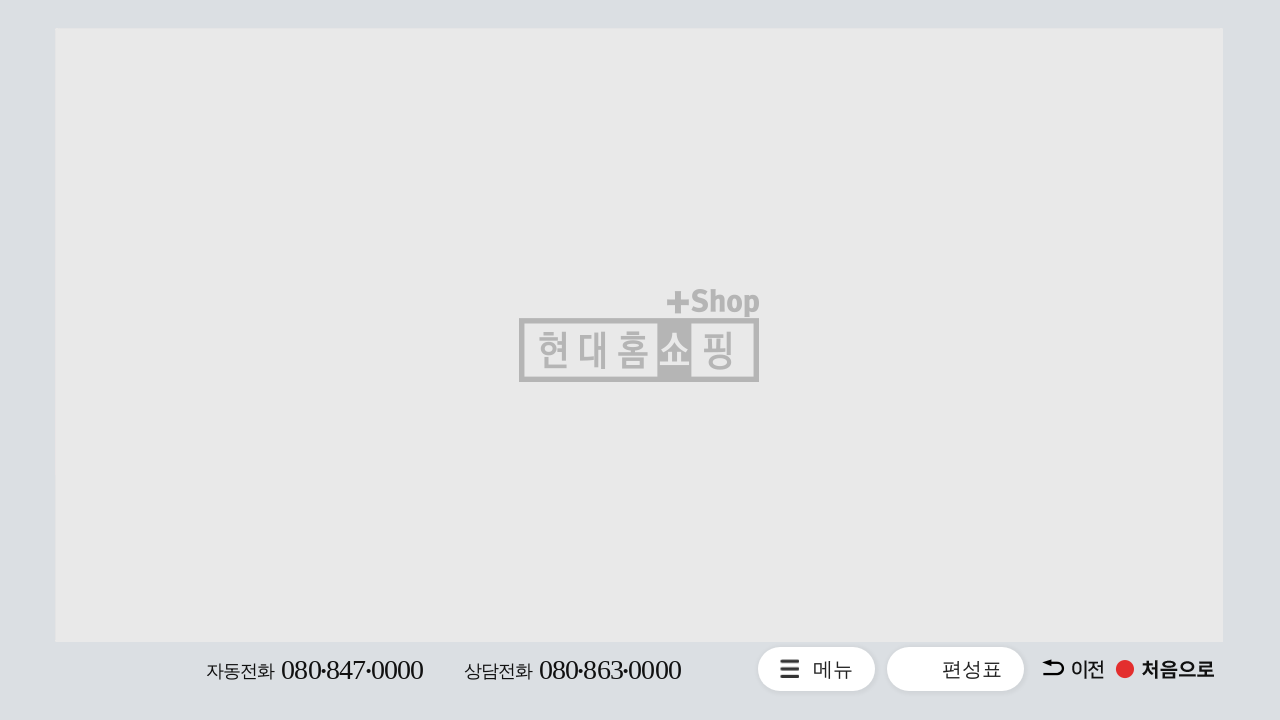

Pressed ArrowDown to navigate to order status
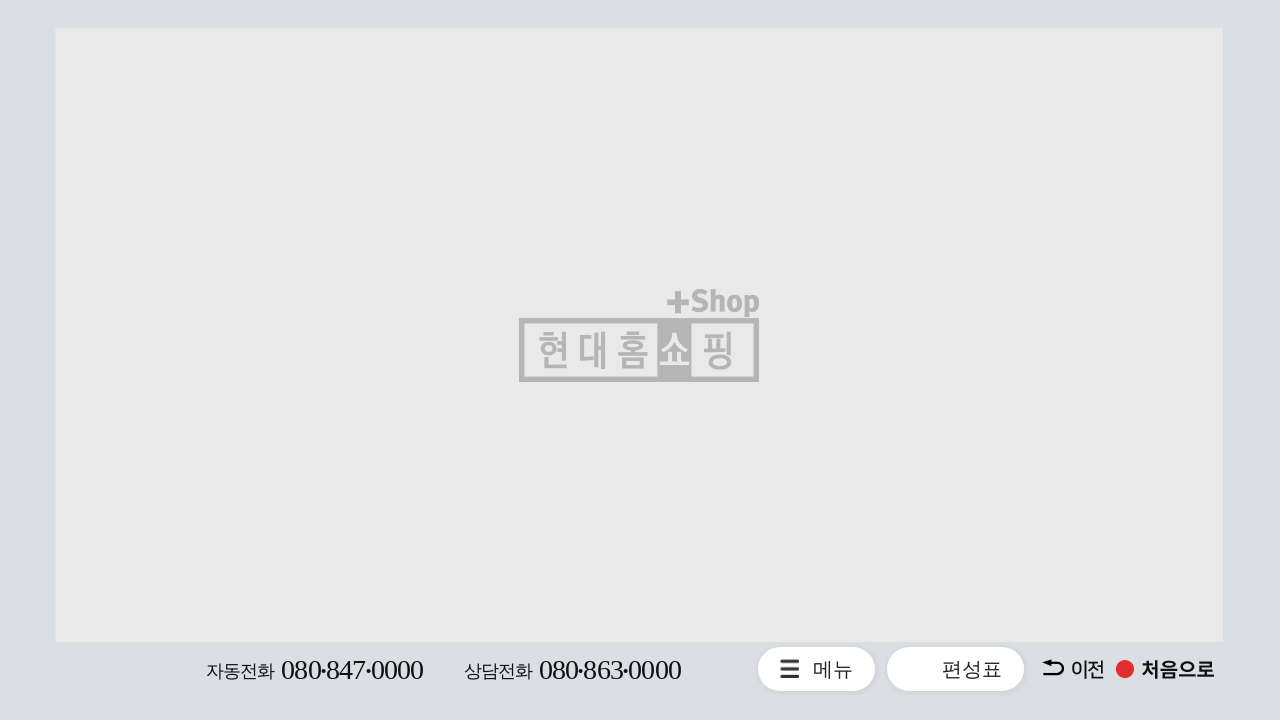

Waited 4 seconds for order status page
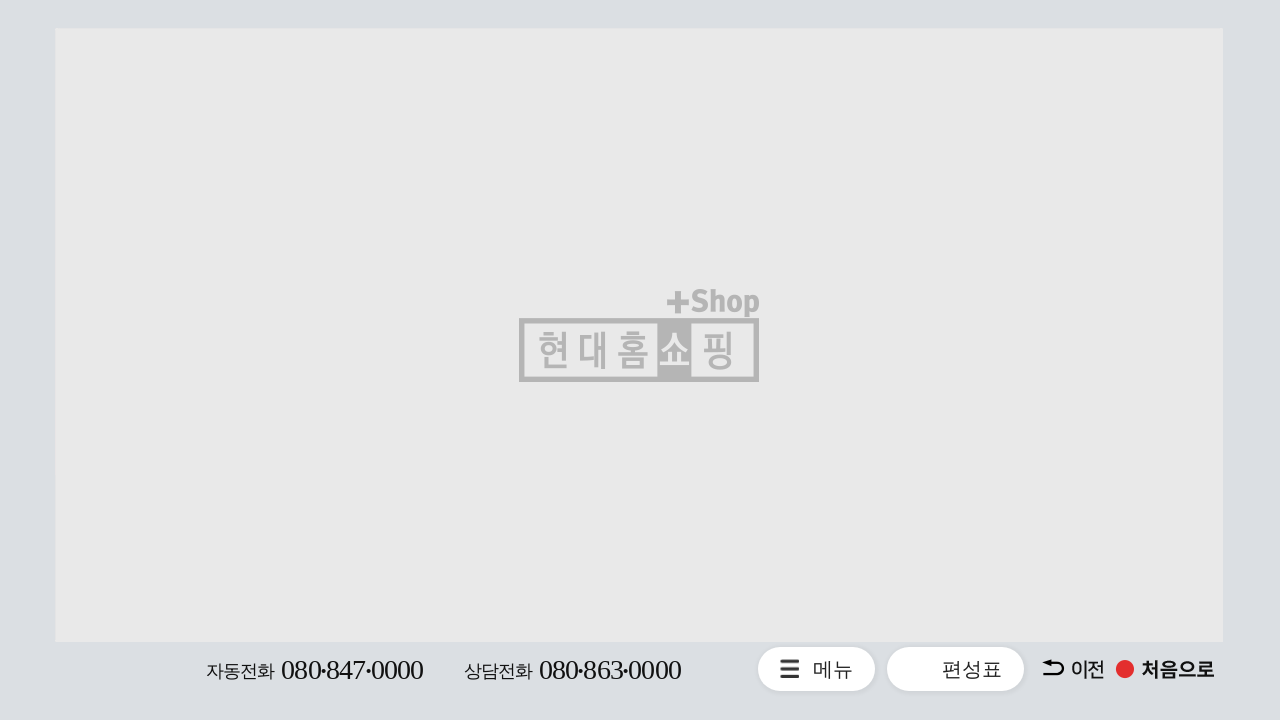

Pressed Enter to select order status
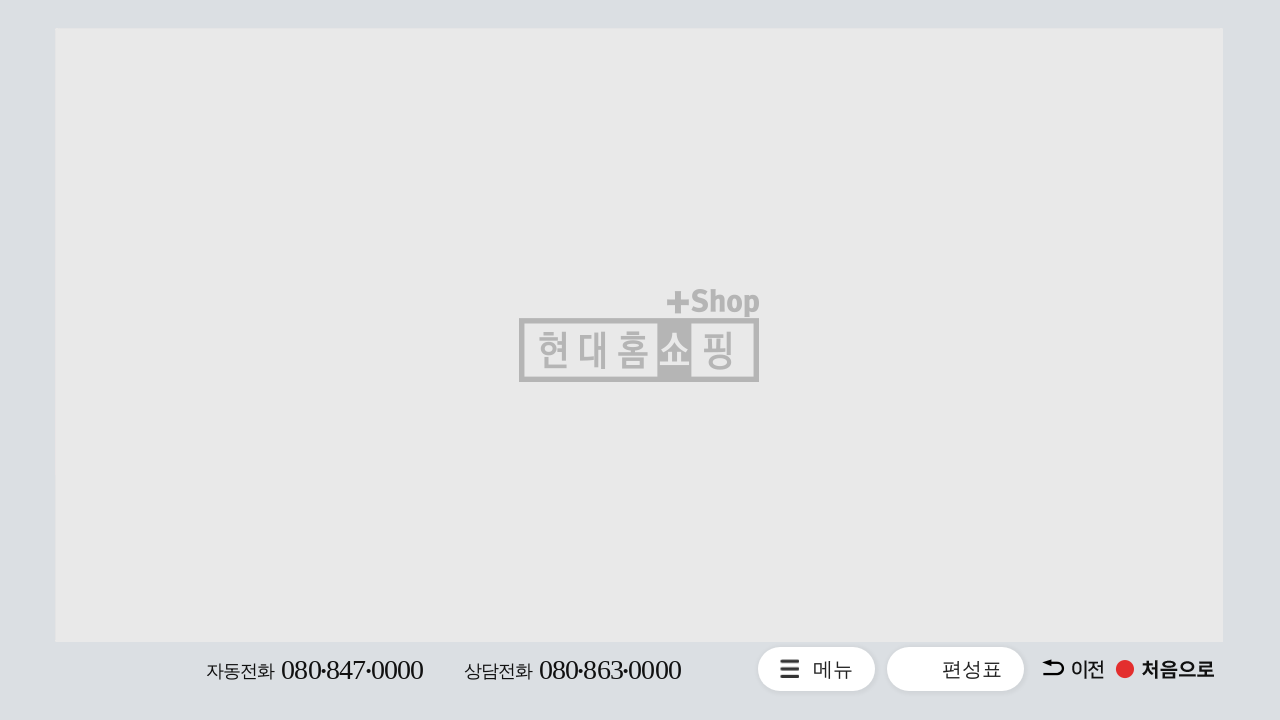

Waited 5 seconds for order status details to load
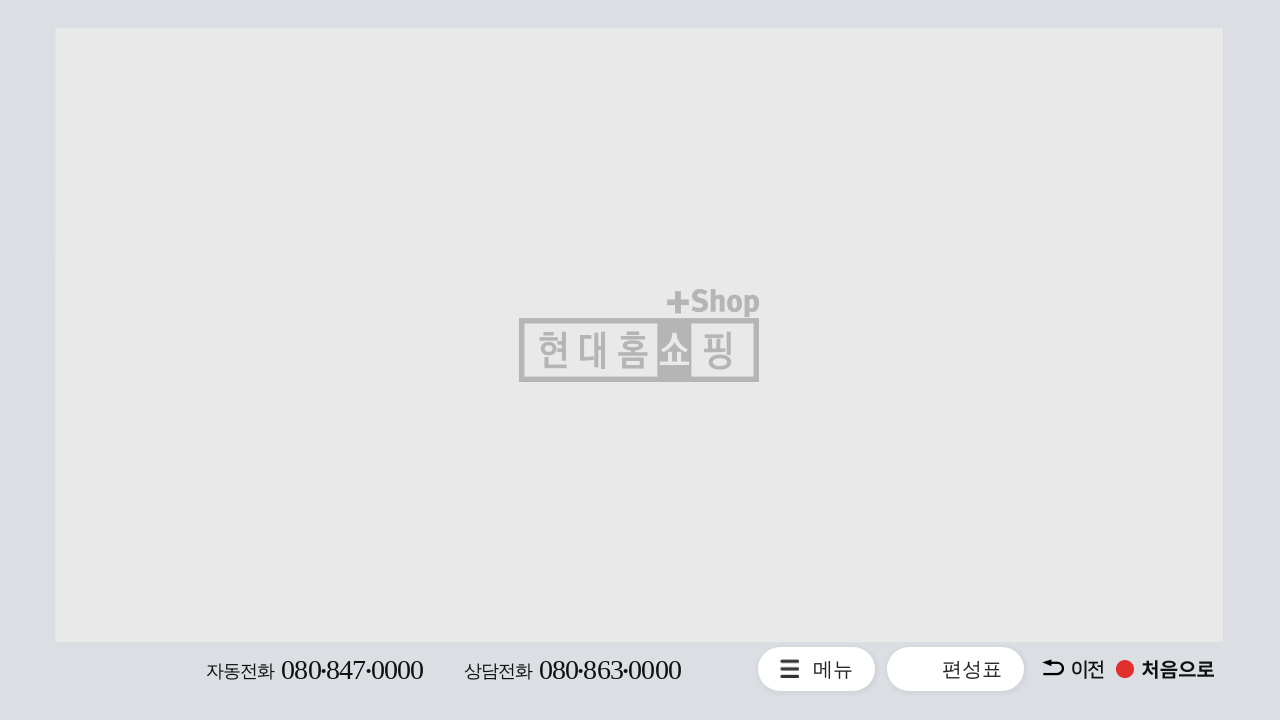

Pressed Enter to open order details
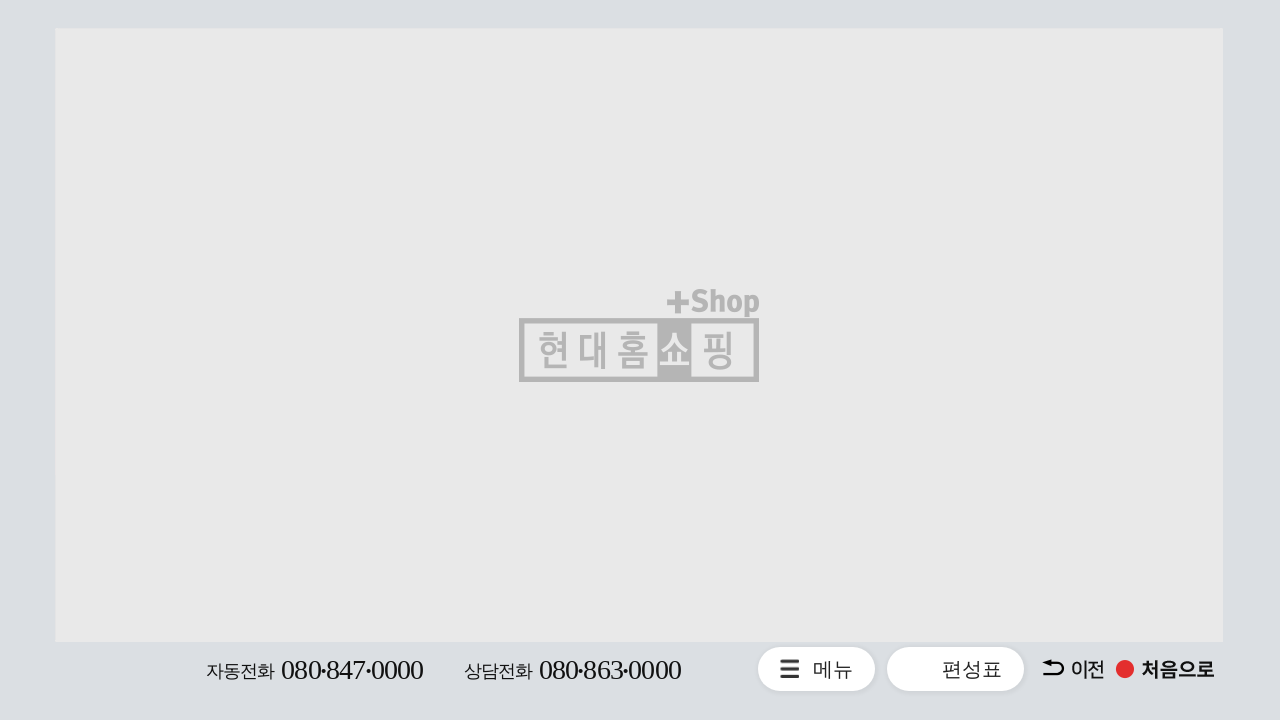

Waited 5 seconds for order details to display
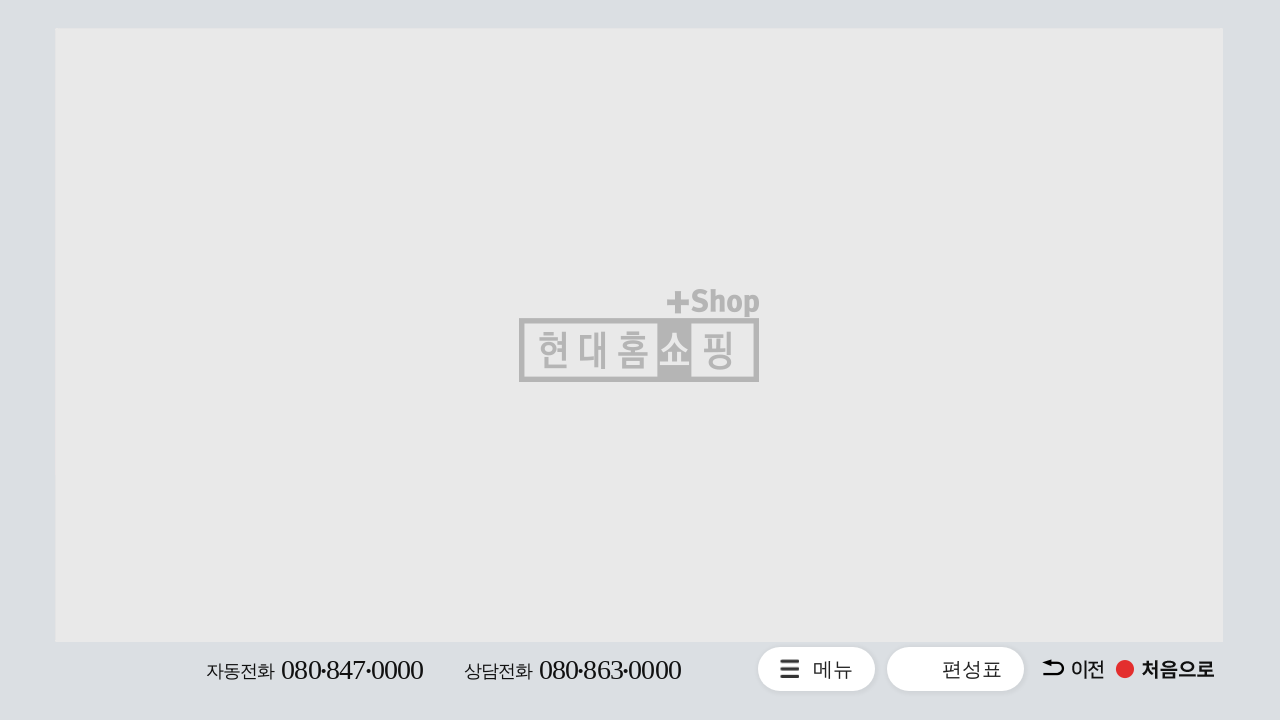

Pressed ArrowLeft to navigate to cancellation option
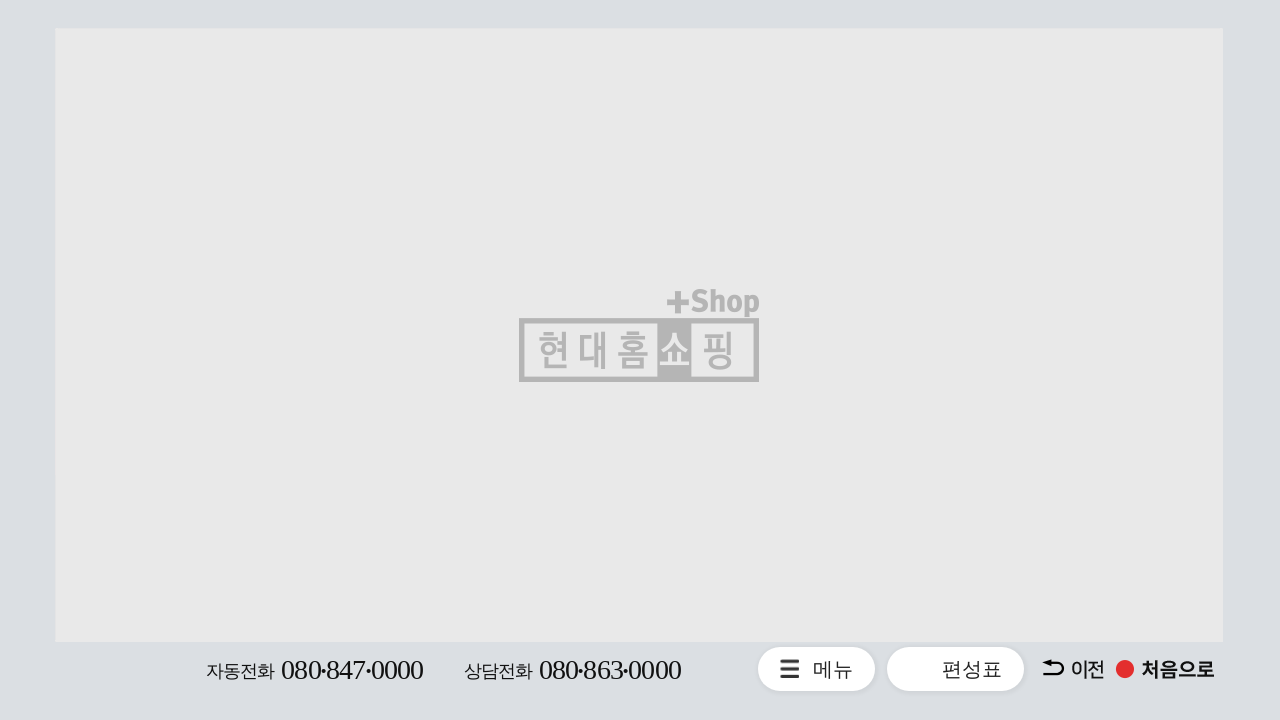

Waited 4 seconds for option navigation
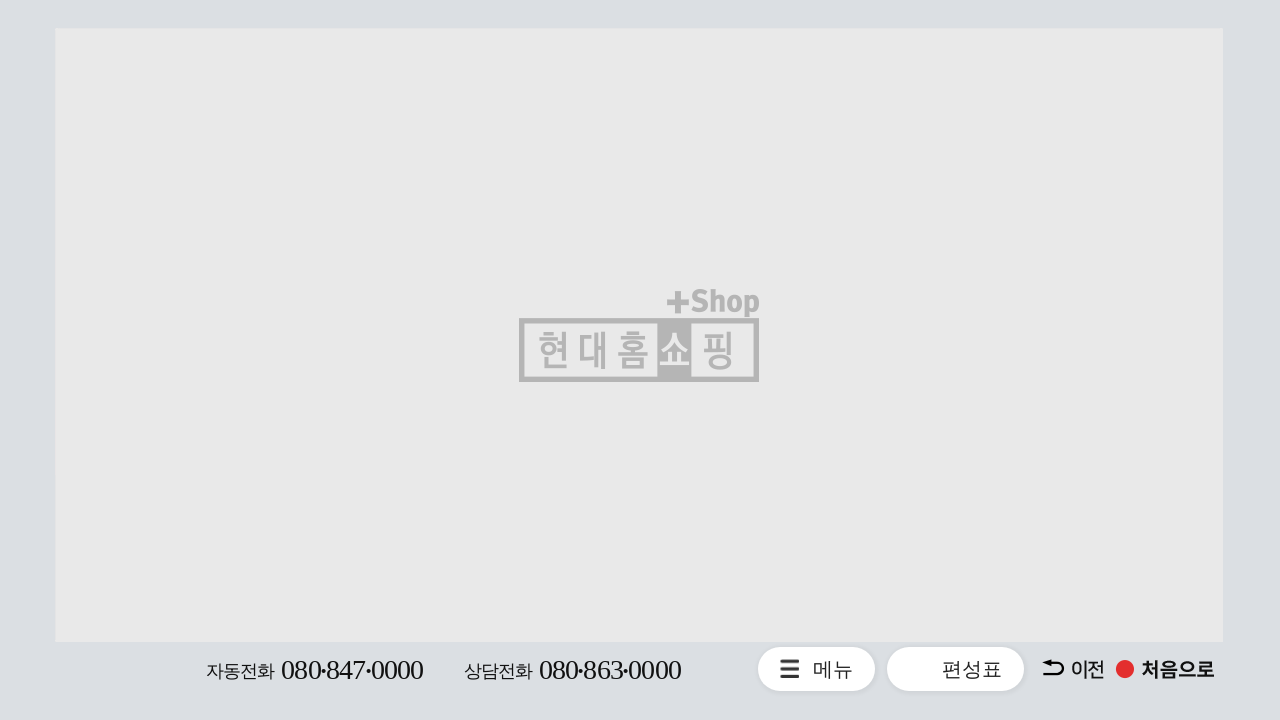

Pressed Enter to initiate order cancellation
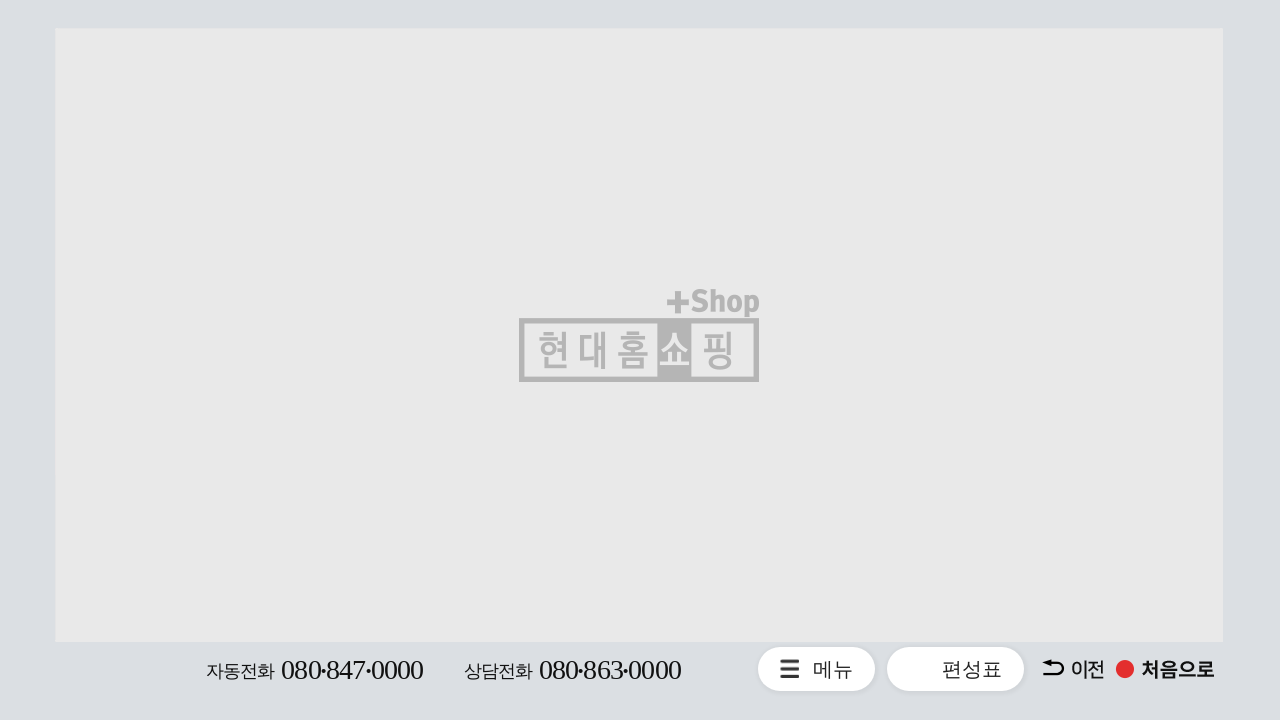

Waited 4 seconds for cancellation process
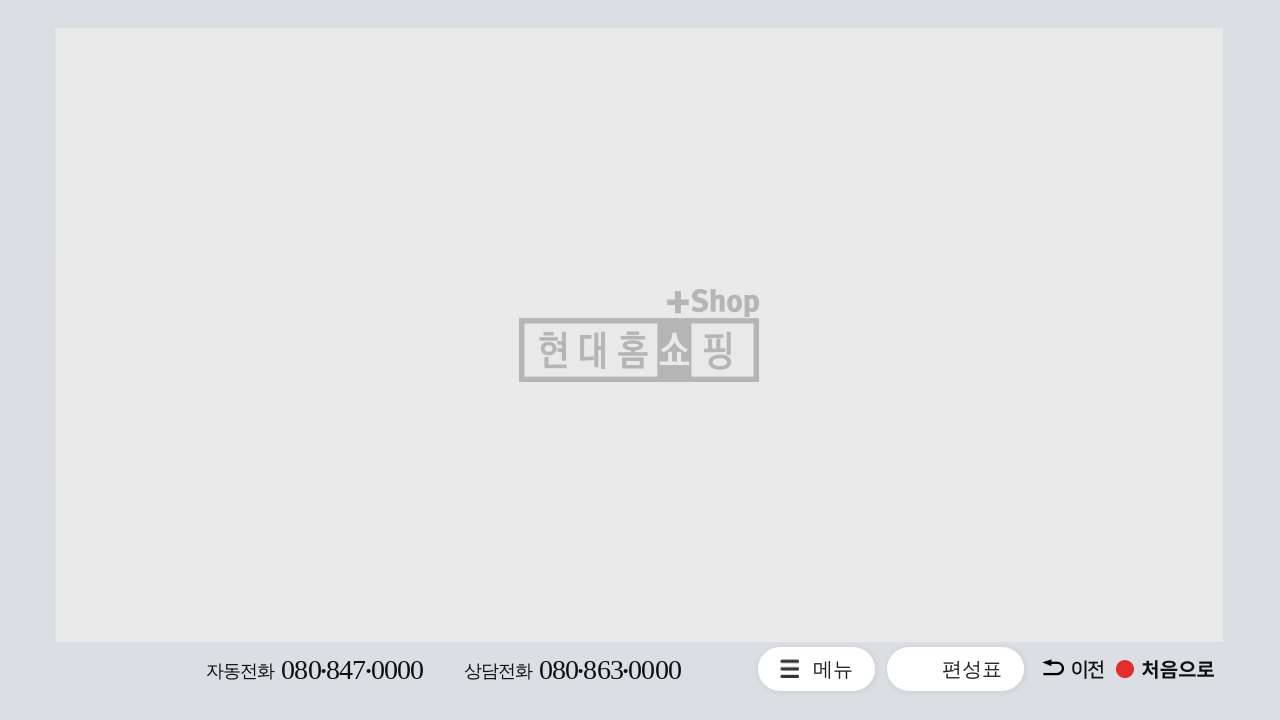

Pressed ArrowLeft to navigate cancellation confirmation popup
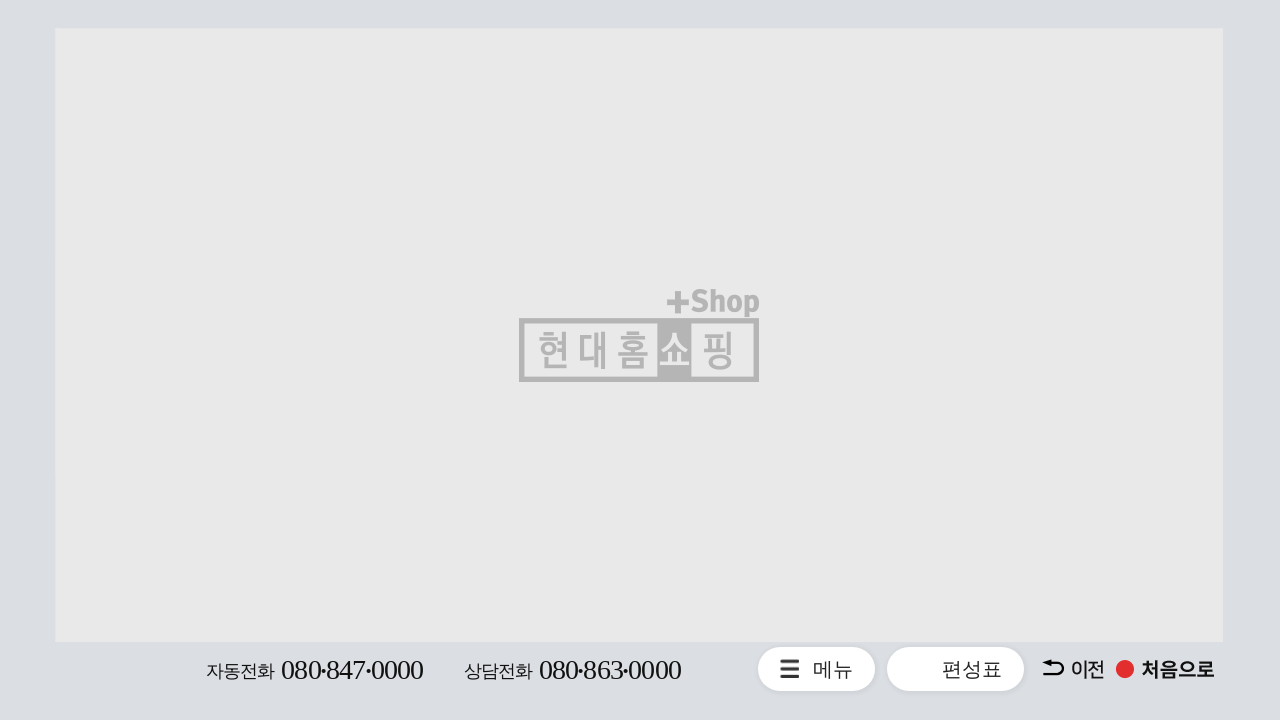

Waited 4 seconds for popup navigation
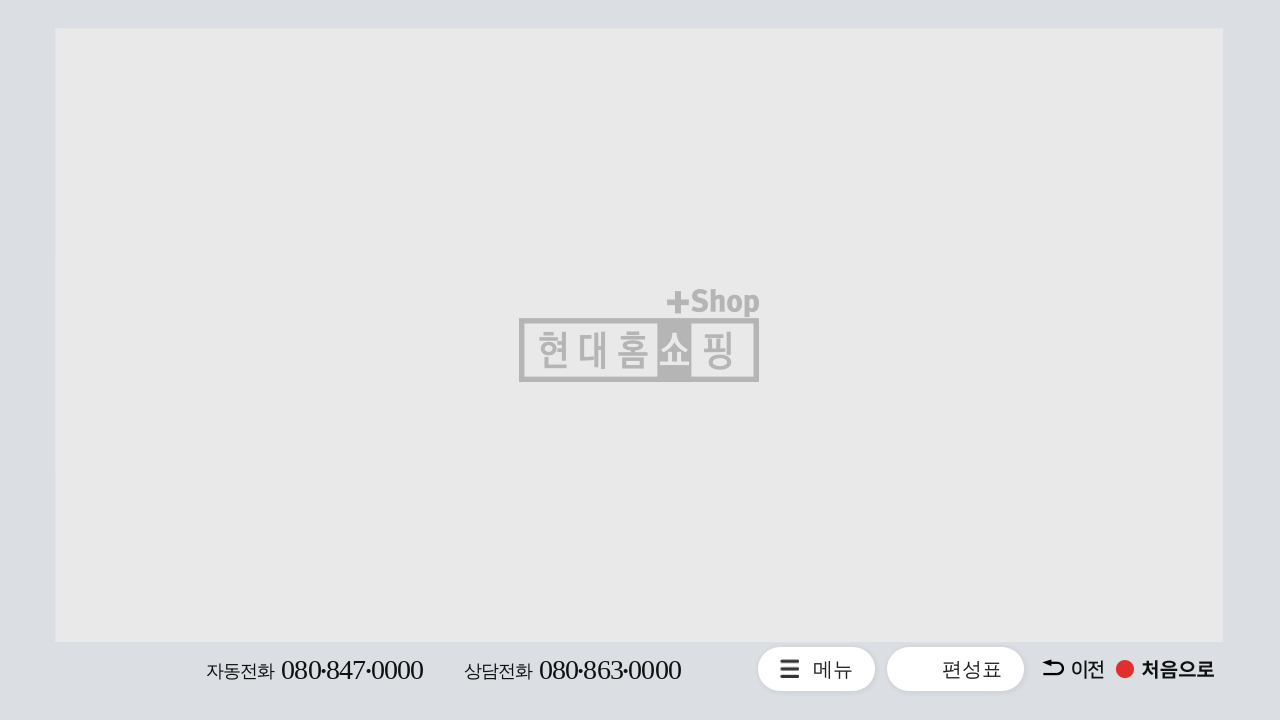

Pressed Enter to confirm order cancellation
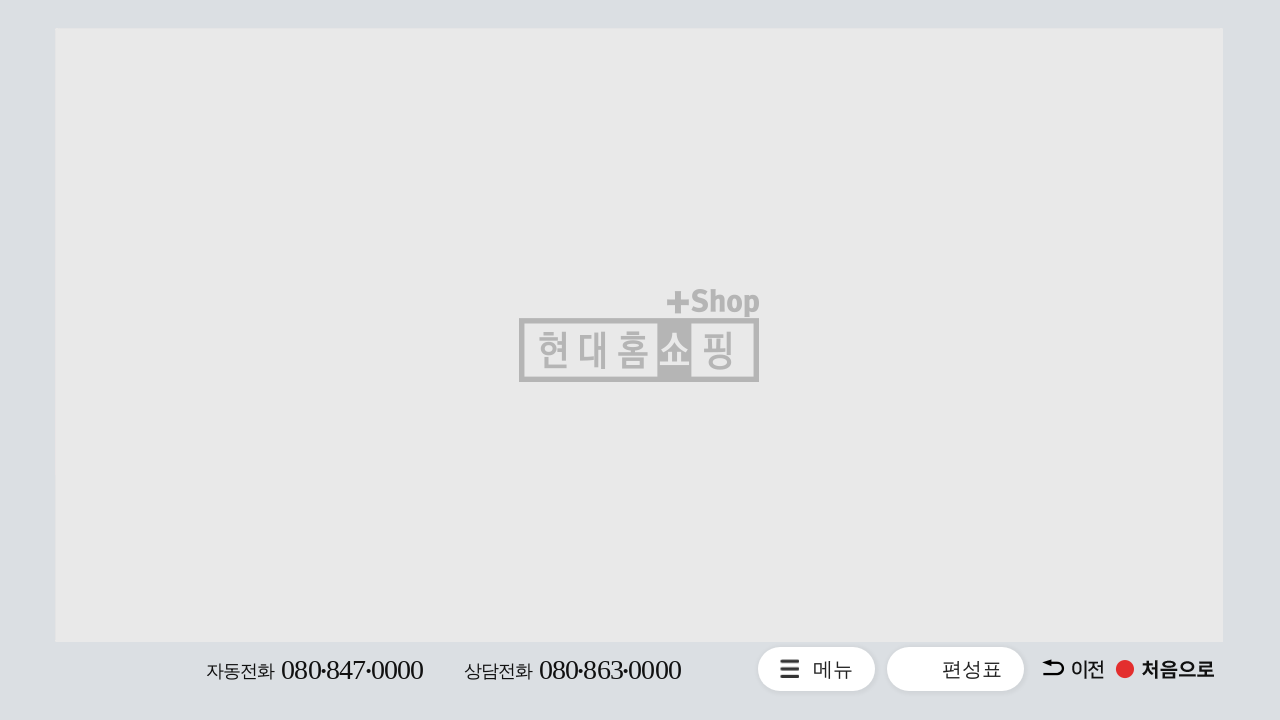

Waited 10 seconds for cancellation to process
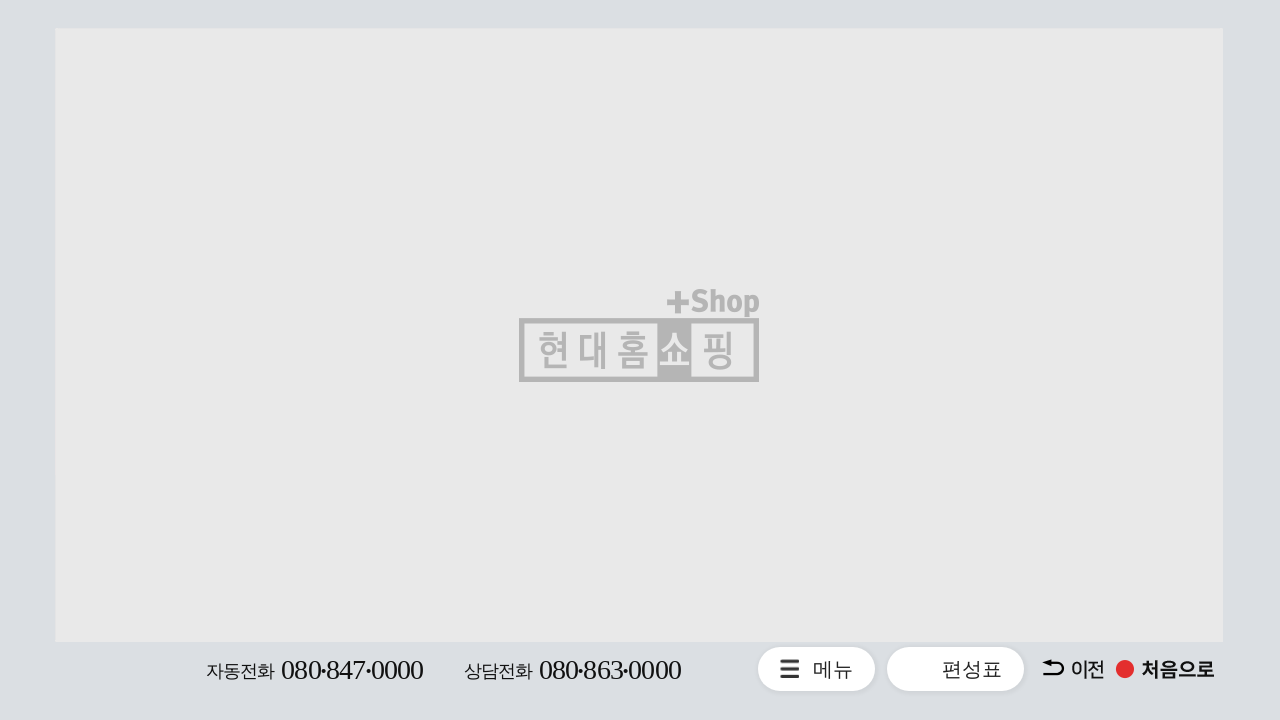

Pressed Enter to confirm cancellation completion
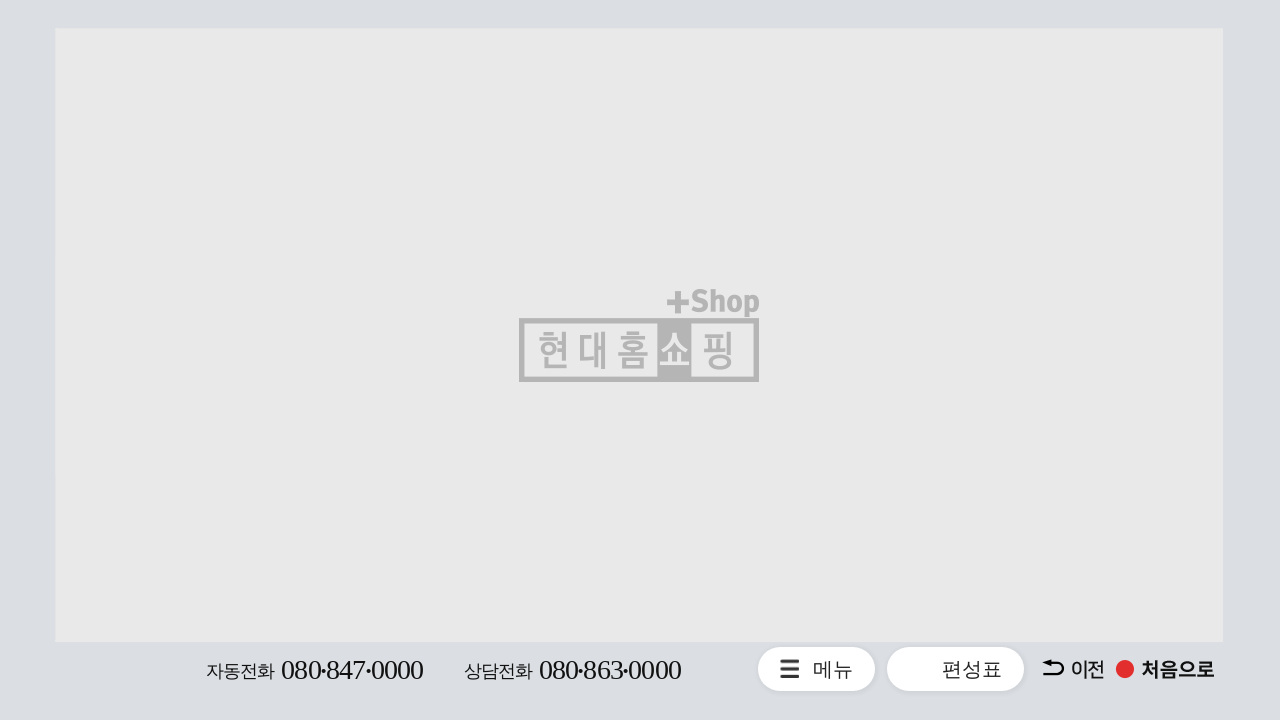

Waited 10 seconds after cancellation completion
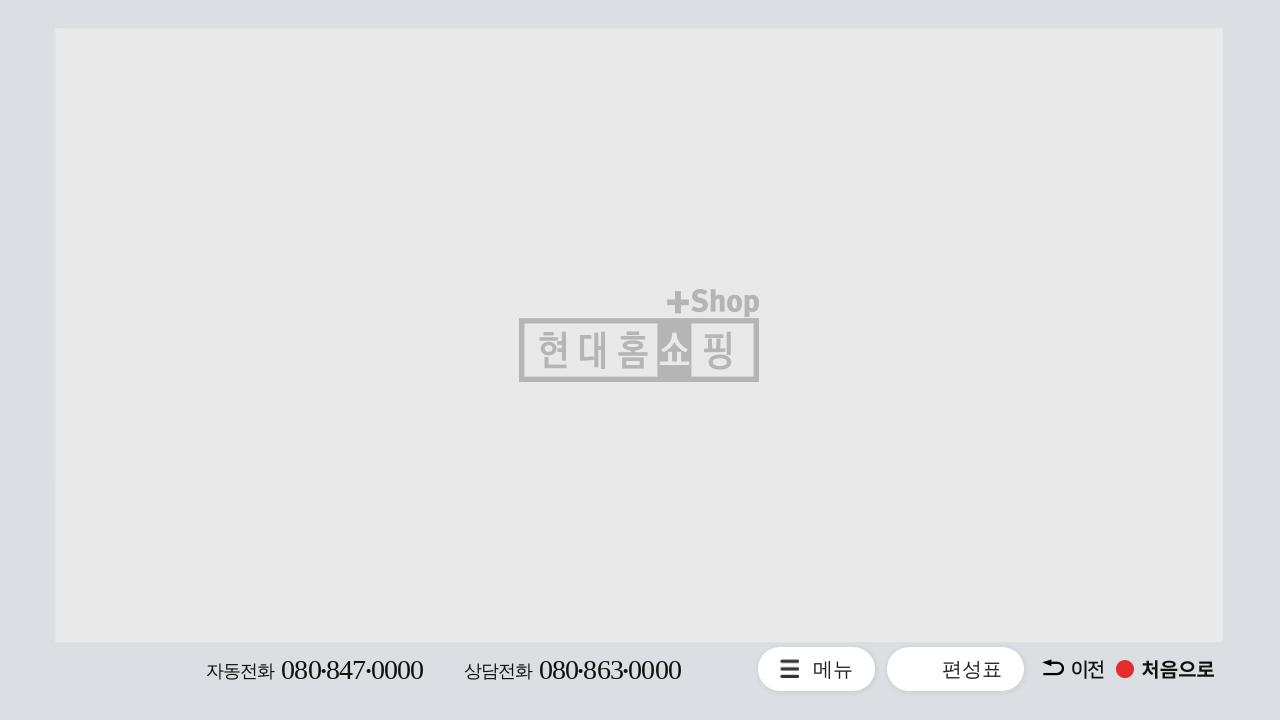

Pressed Enter to close cancellation confirmation dialog
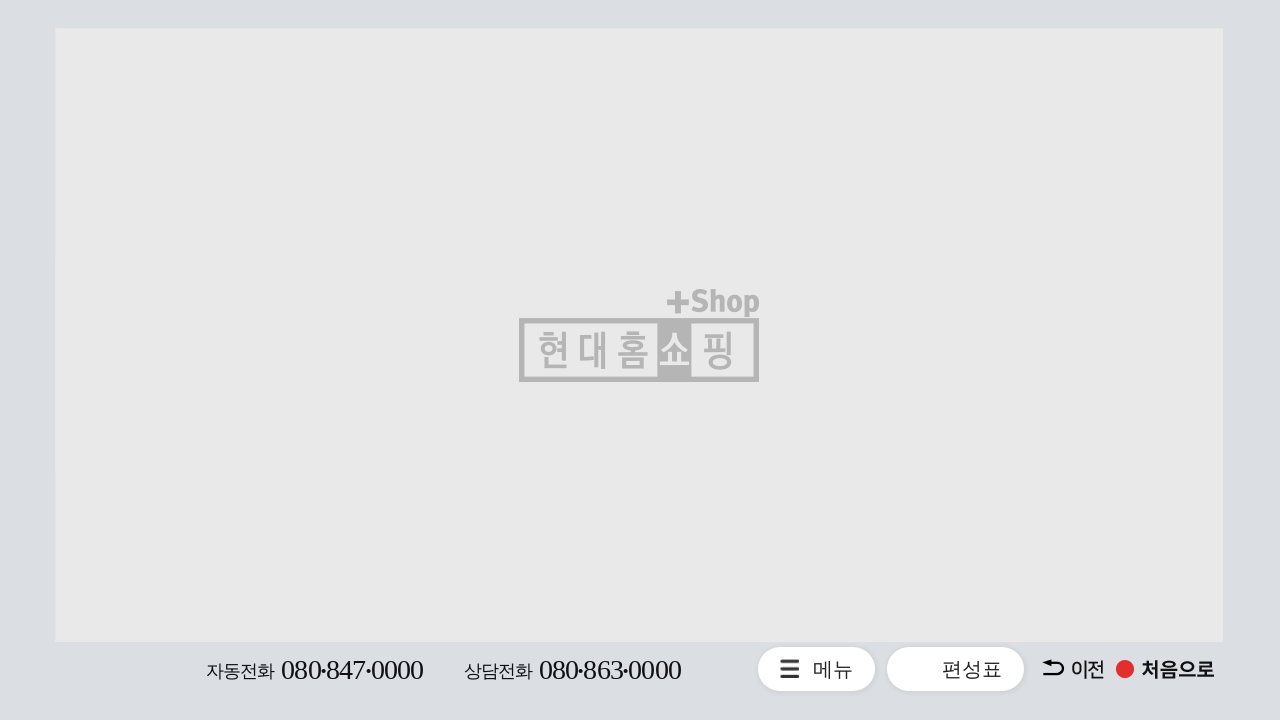

Waited 4 seconds for dialog closure
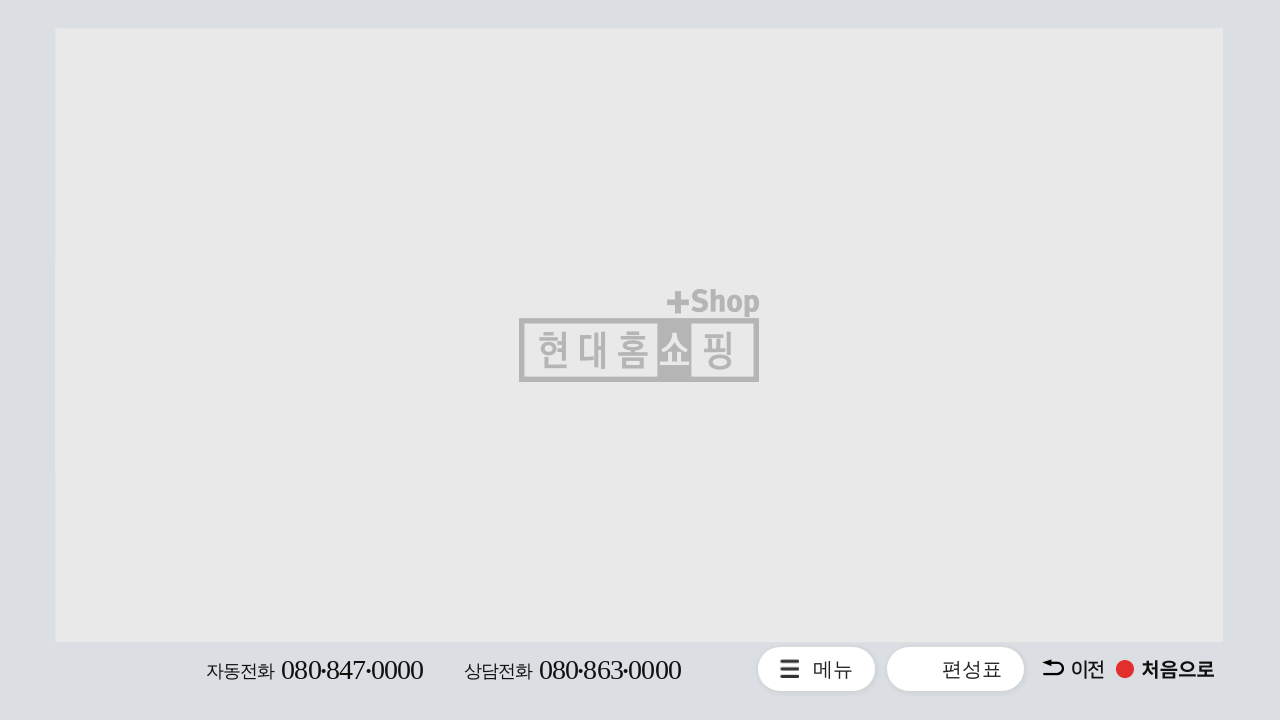

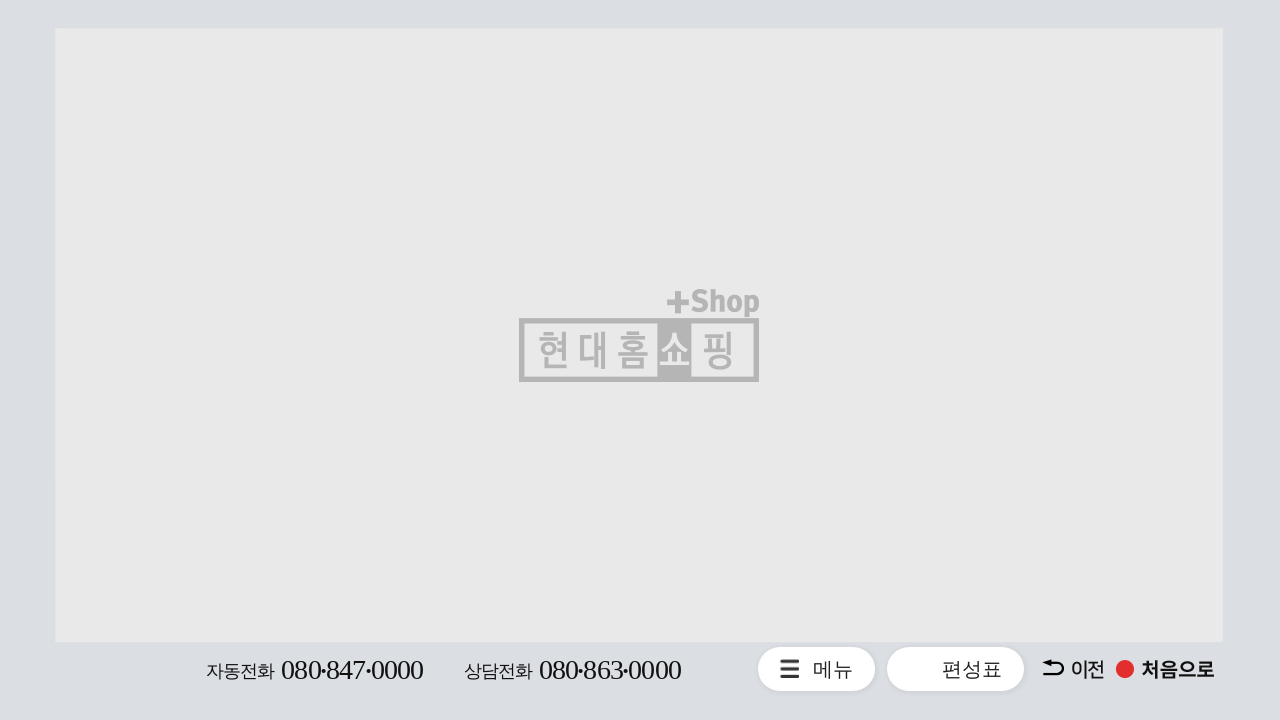